Tests a data types form by filling in personal information fields (leaving zip-code empty), submitting the form, and verifying that the zip-code field is highlighted red (error) while all other fields are highlighted green (success)

Starting URL: https://bonigarcia.dev/selenium-webdriver-java/data-types.html

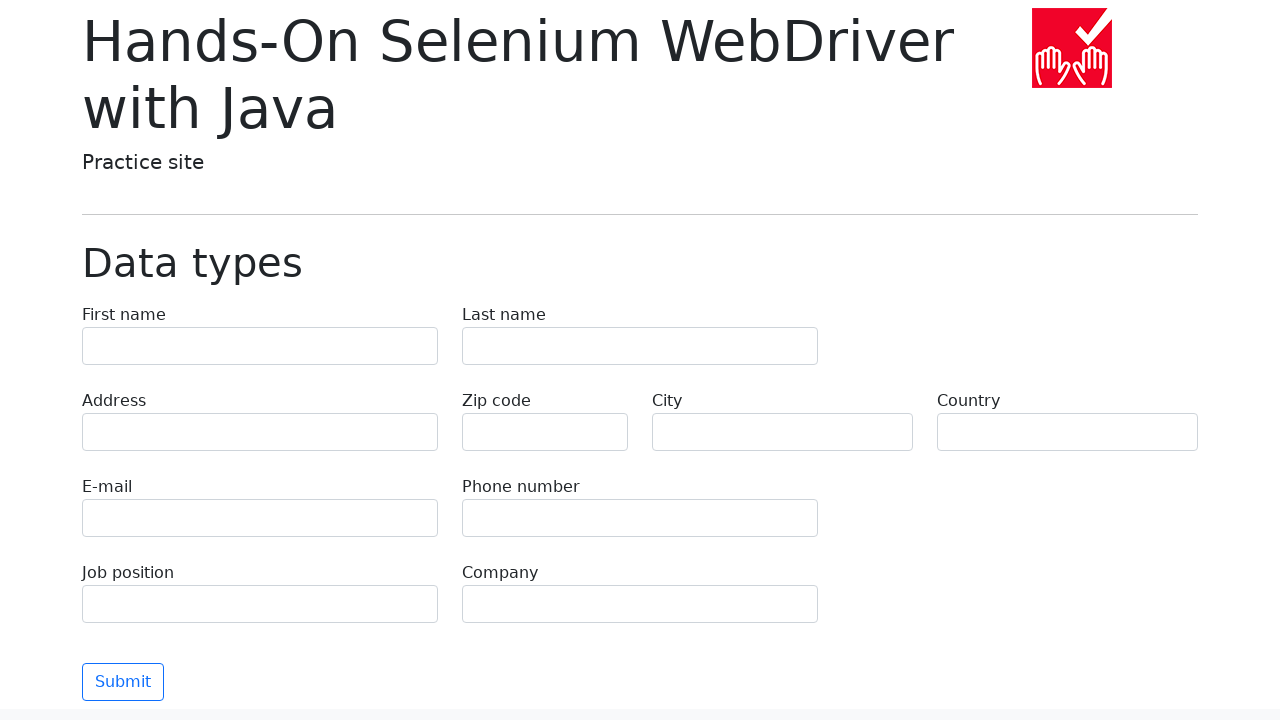

Waited for field 'first-name' to be visible
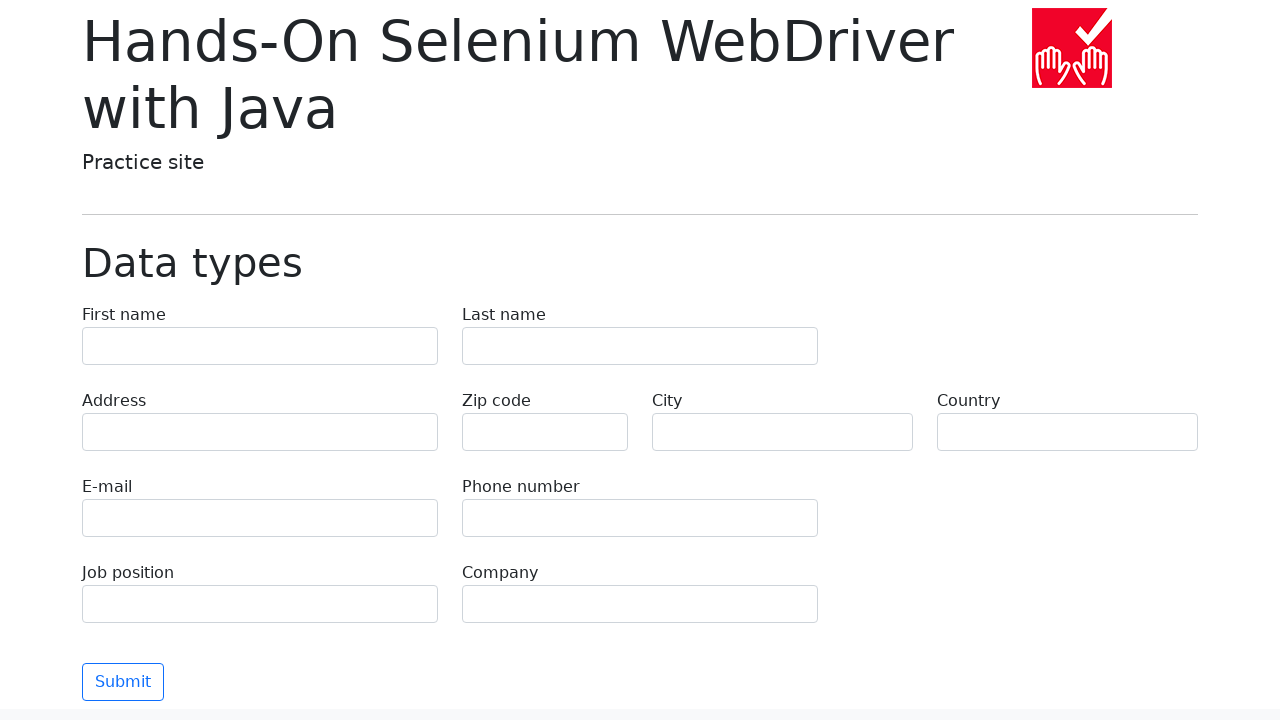

Filled field 'first-name' with value 'Иван' on input[name='first-name']
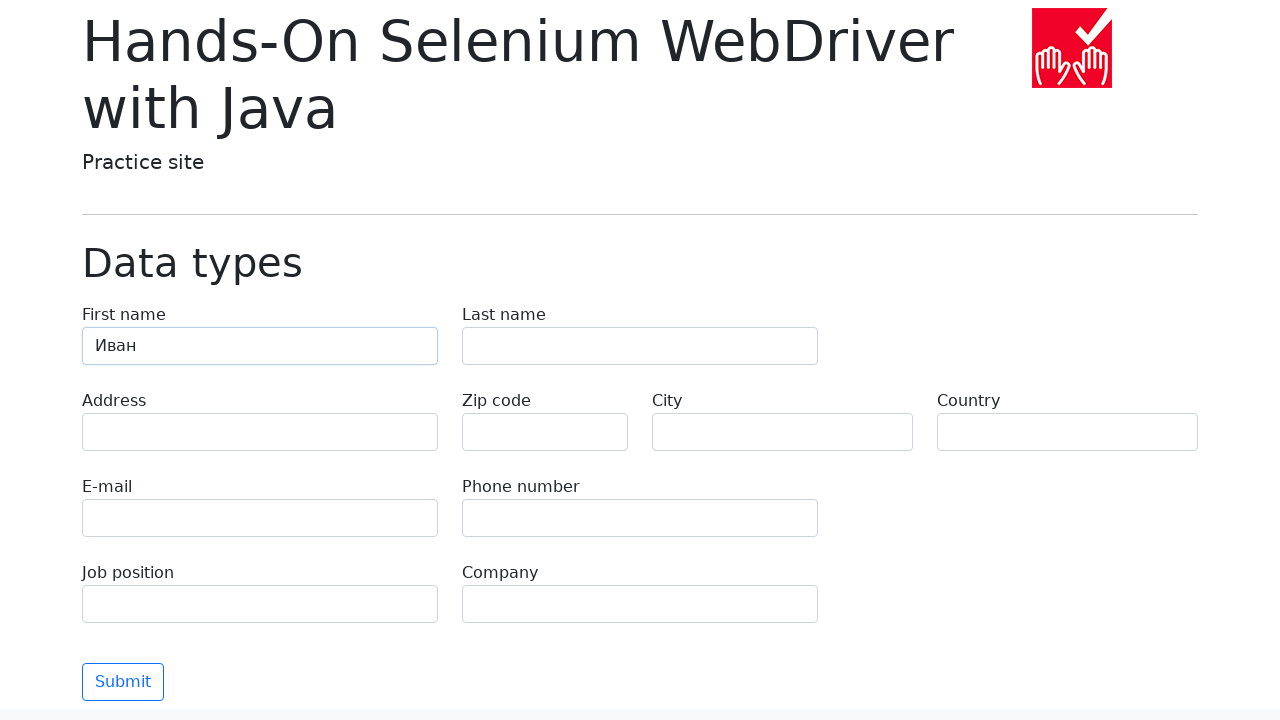

Waited for field 'last-name' to be visible
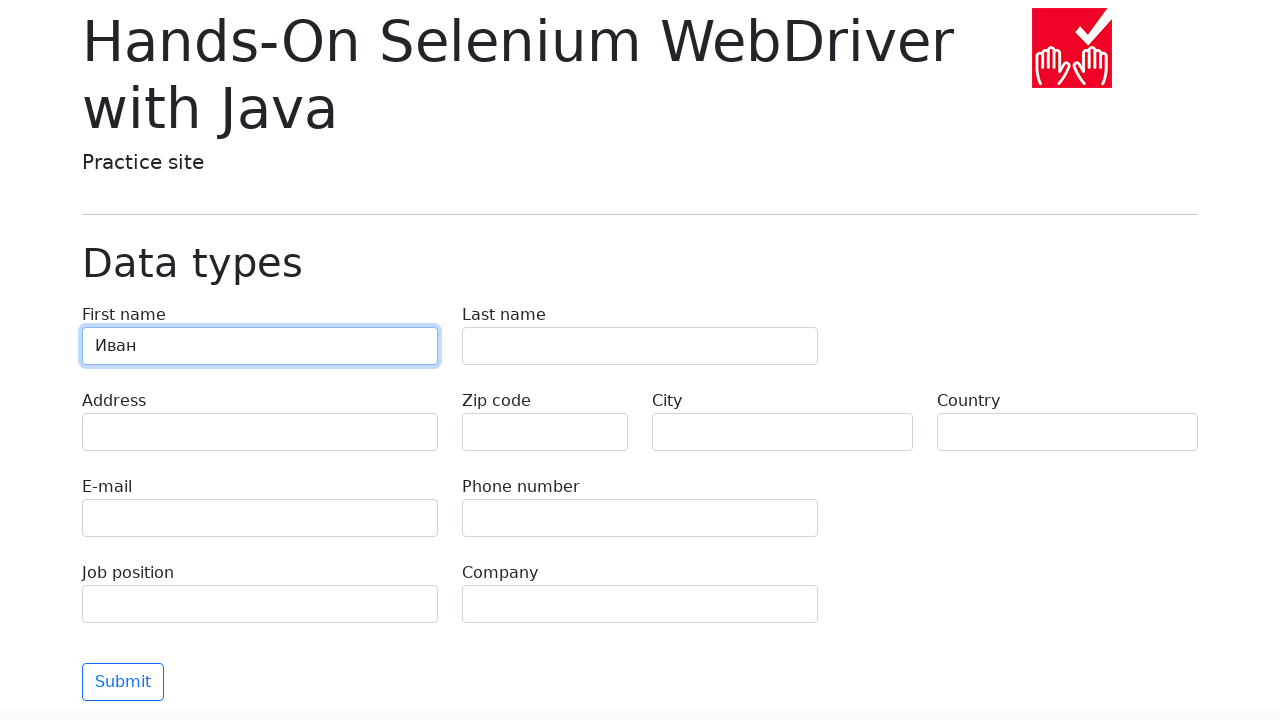

Filled field 'last-name' with value 'Петров' on input[name='last-name']
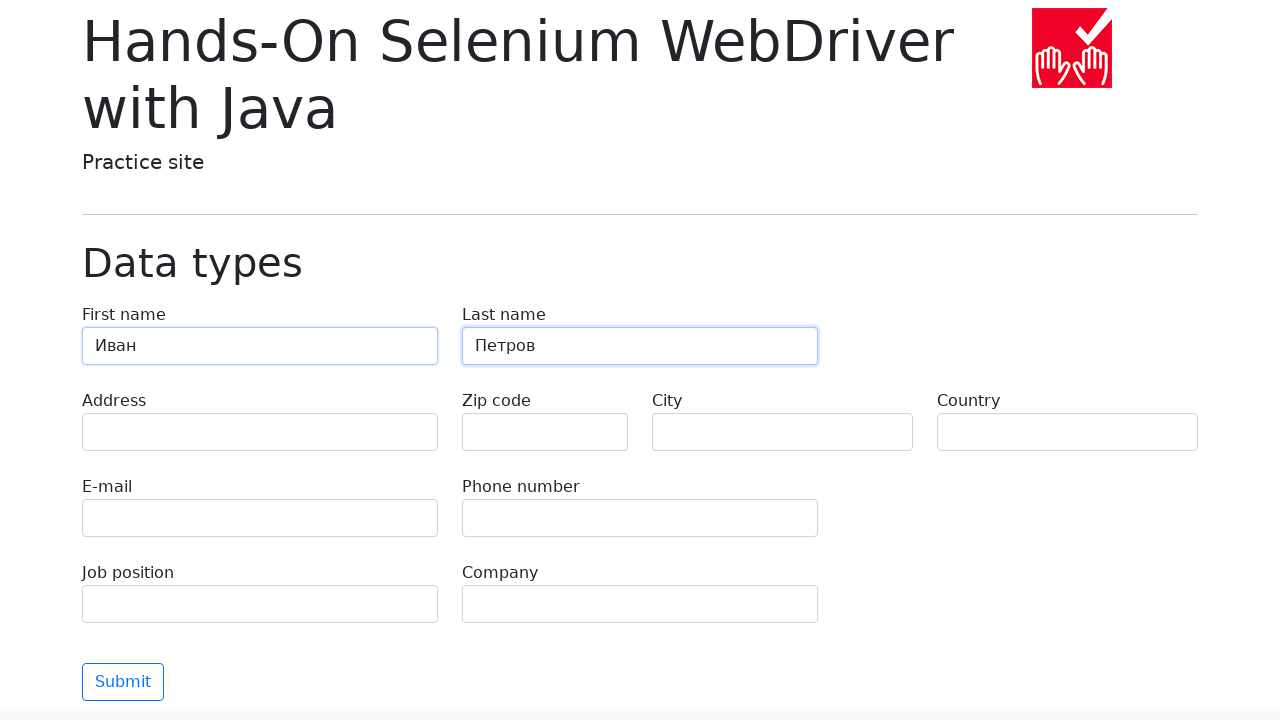

Waited for field 'address' to be visible
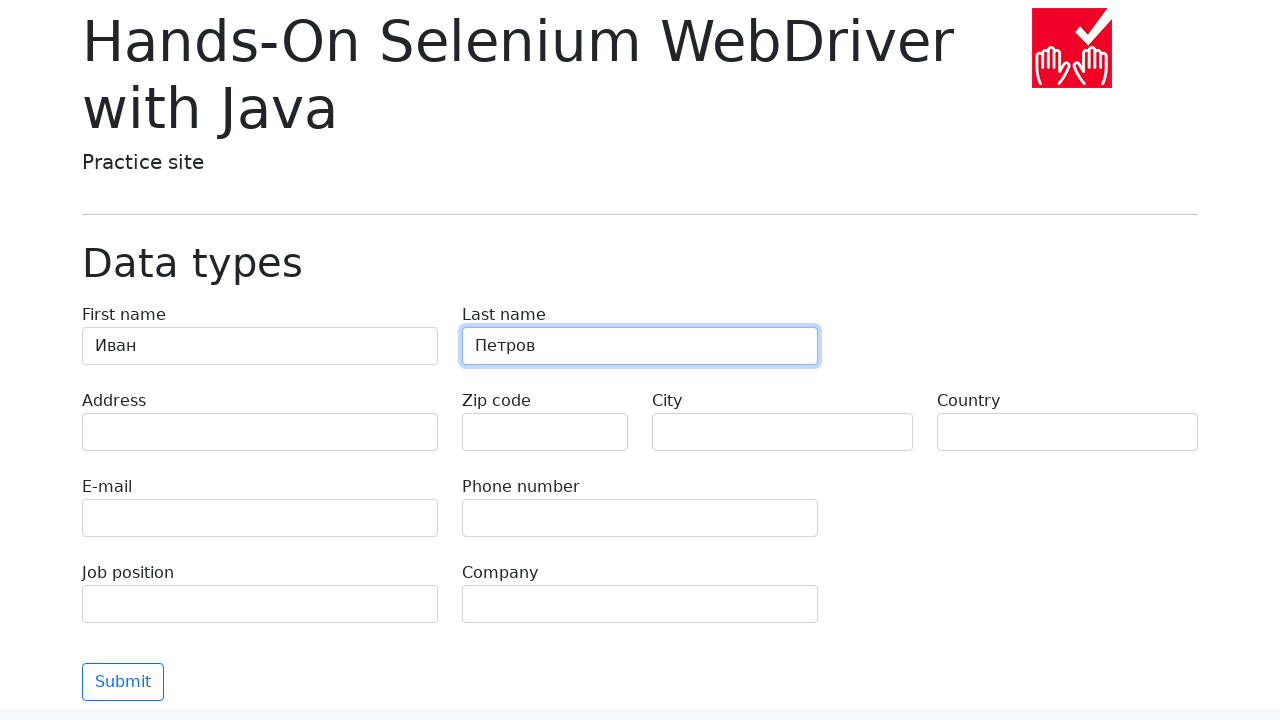

Filled field 'address' with value 'Ленина, 55-3' on input[name='address']
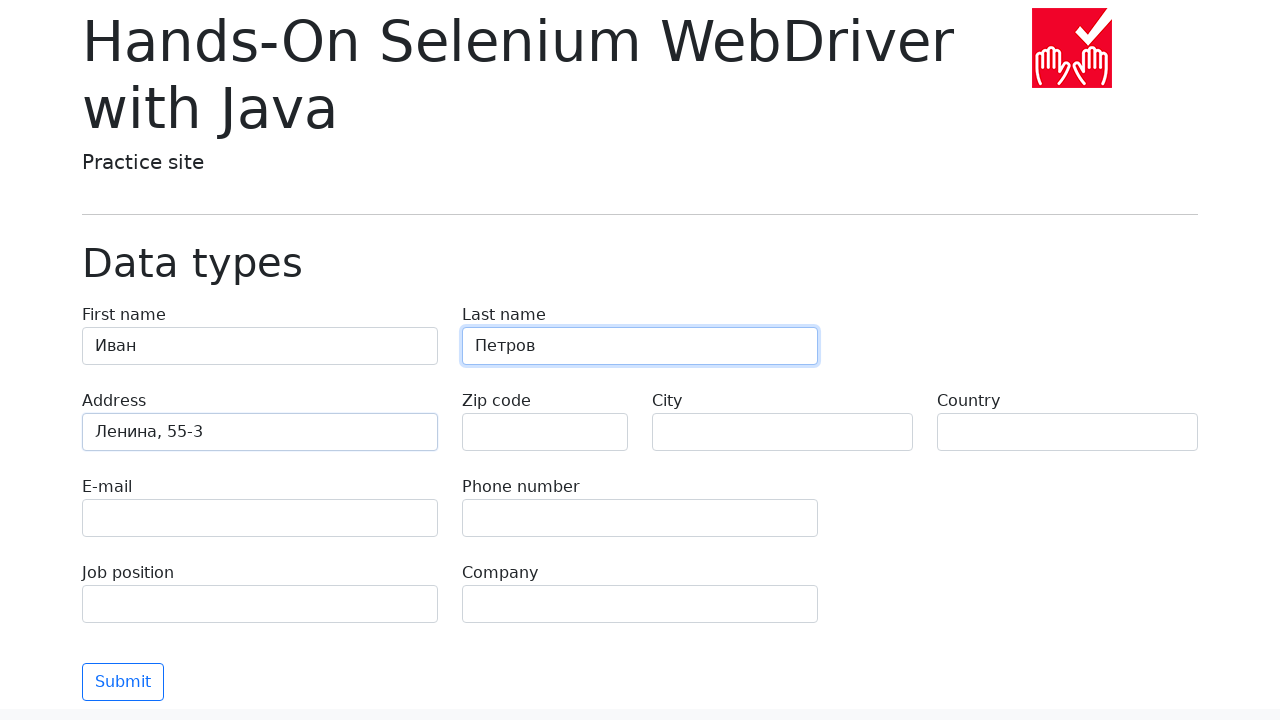

Waited for field 'e-mail' to be visible
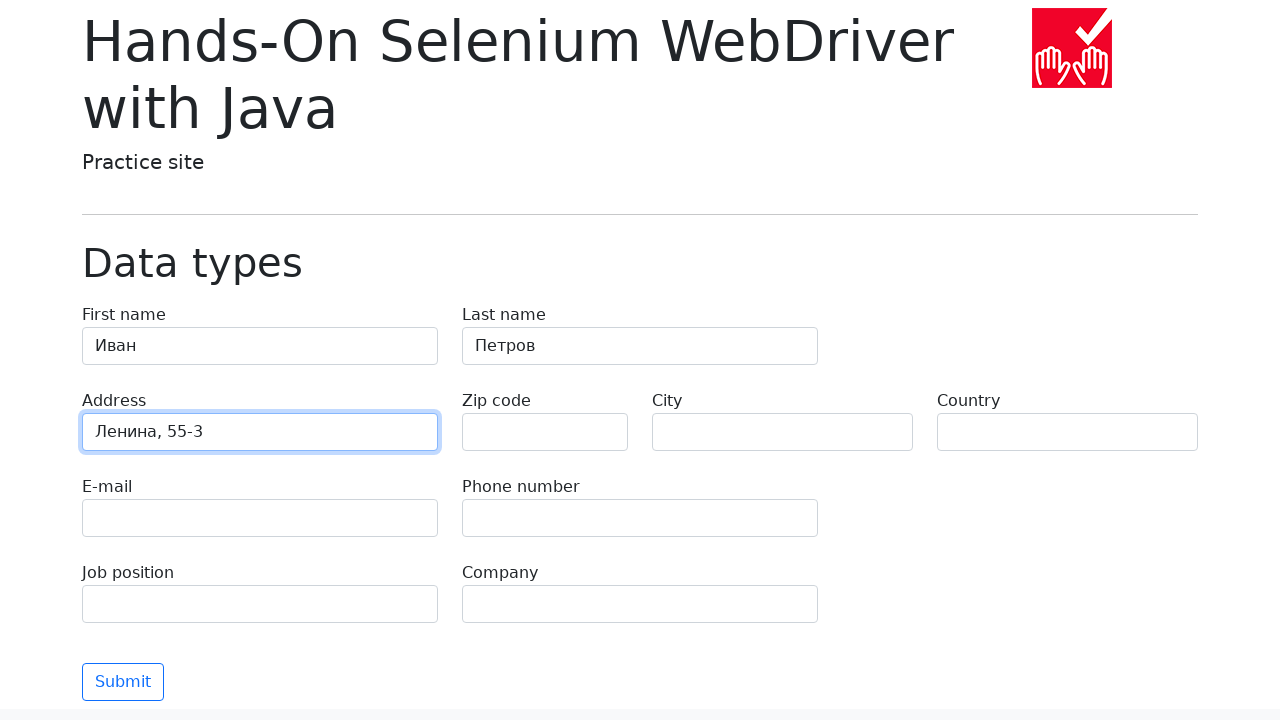

Filled field 'e-mail' with value 'test@skypro.com' on input[name='e-mail']
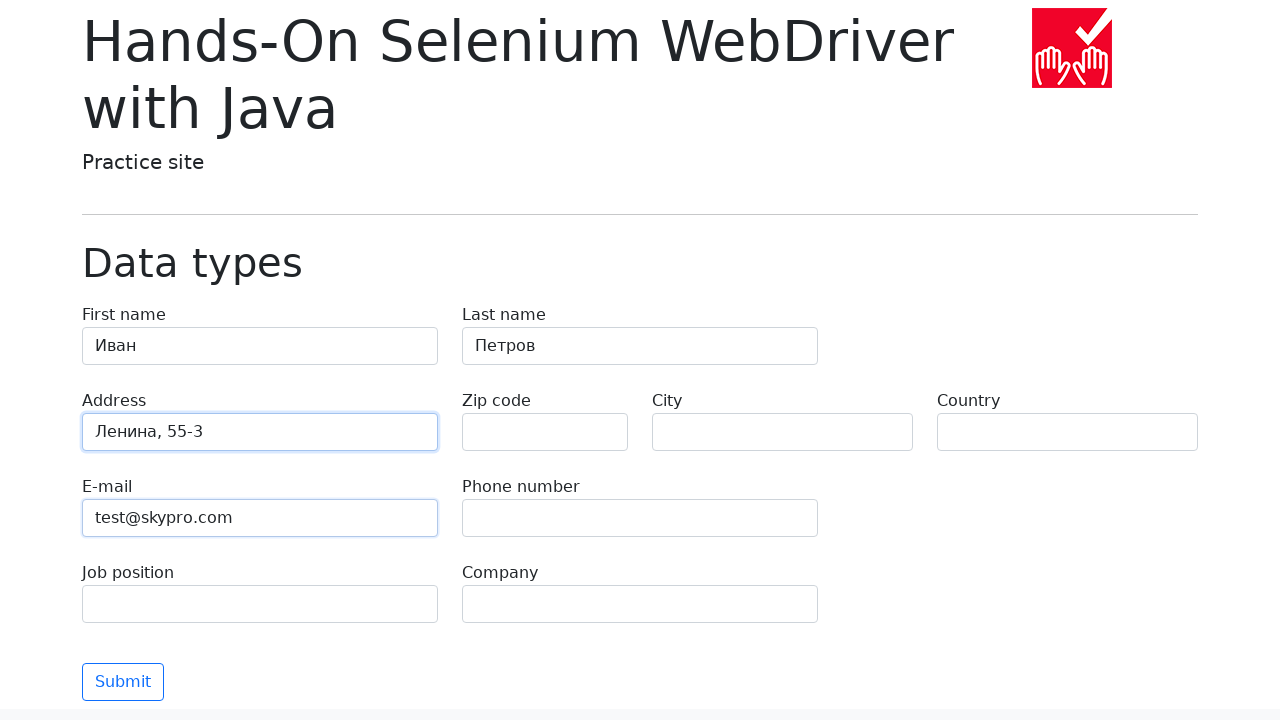

Waited for field 'phone' to be visible
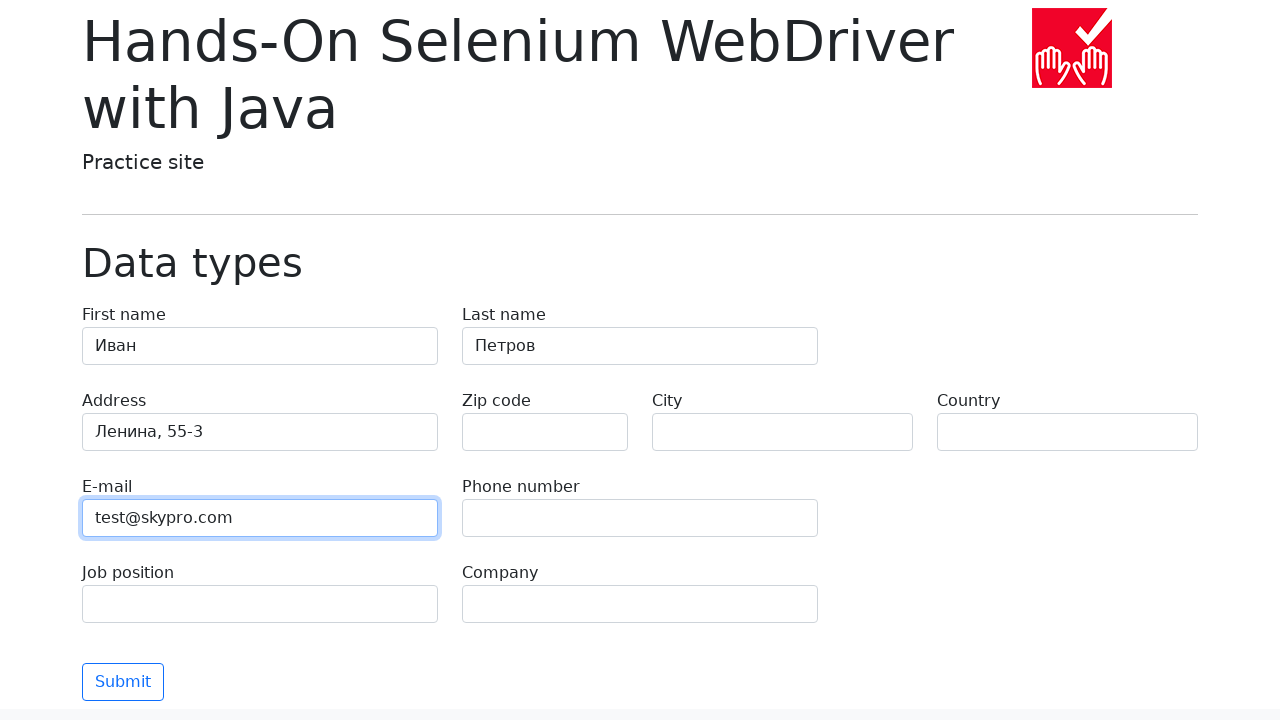

Filled field 'phone' with value '+7985899998787' on input[name='phone']
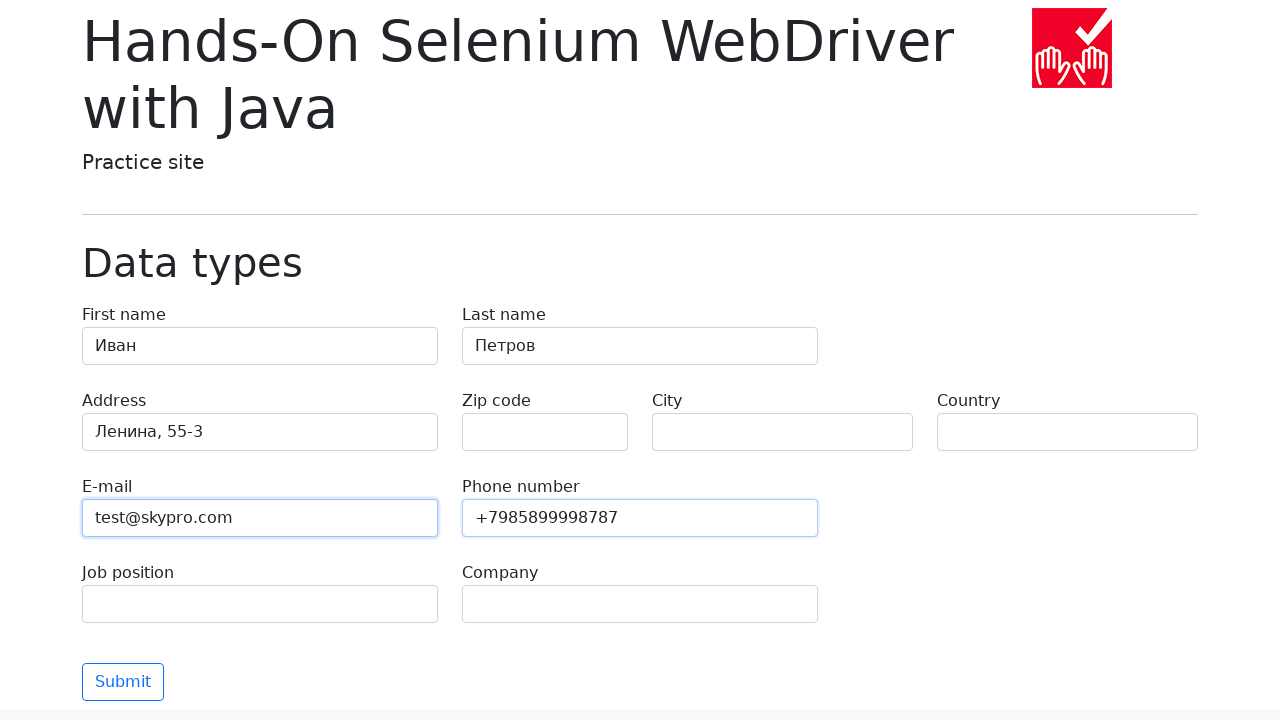

Waited for field 'zip-code' to be visible
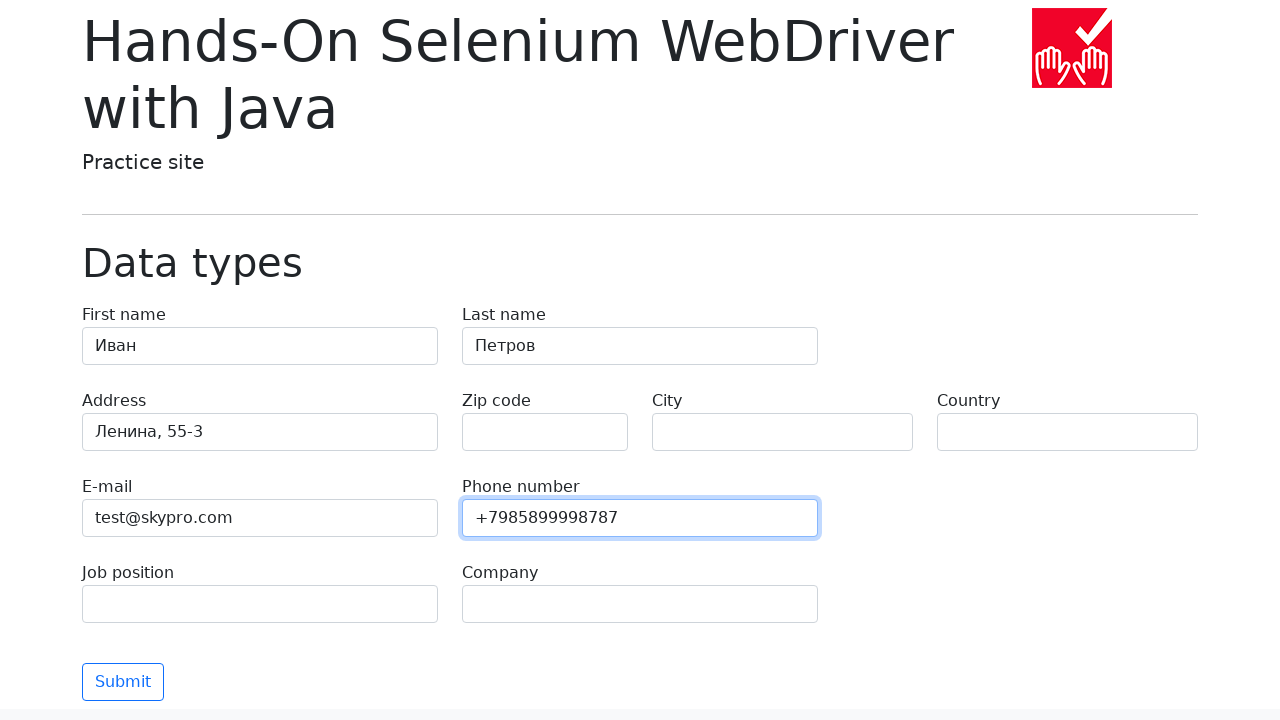

Filled field 'zip-code' with value '' on input[name='zip-code']
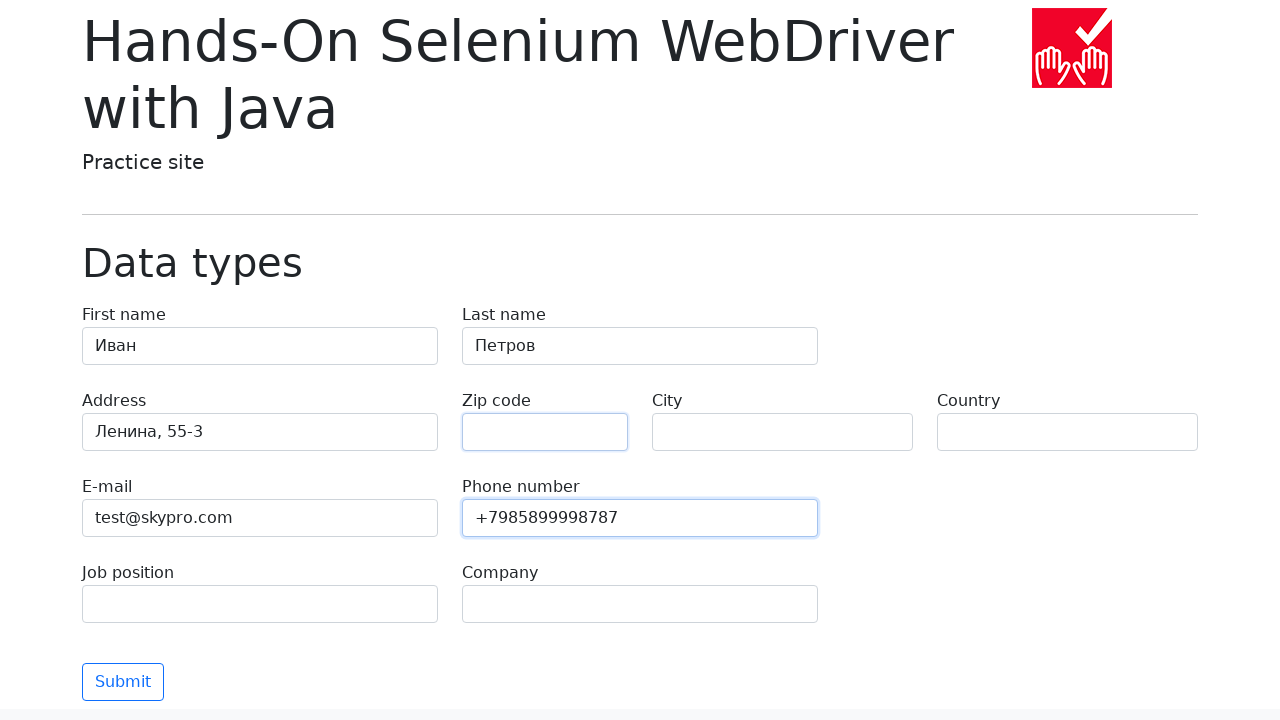

Waited for field 'city' to be visible
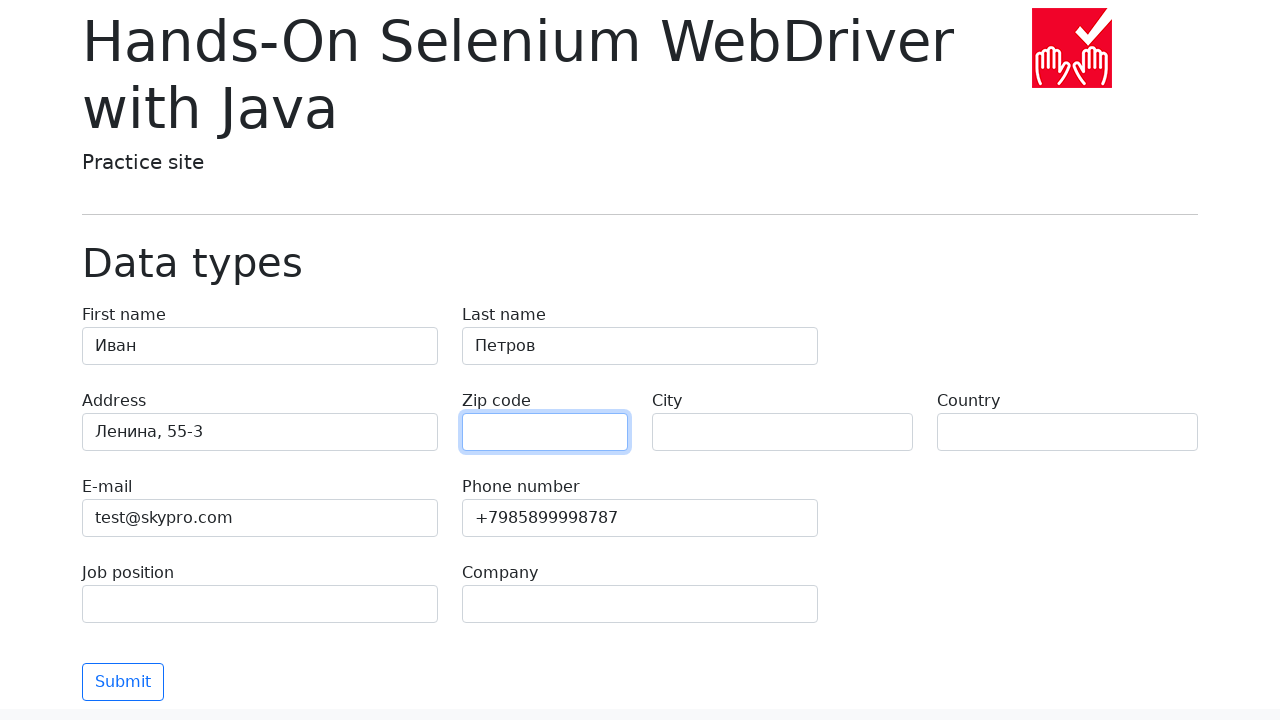

Filled field 'city' with value 'Москва' on input[name='city']
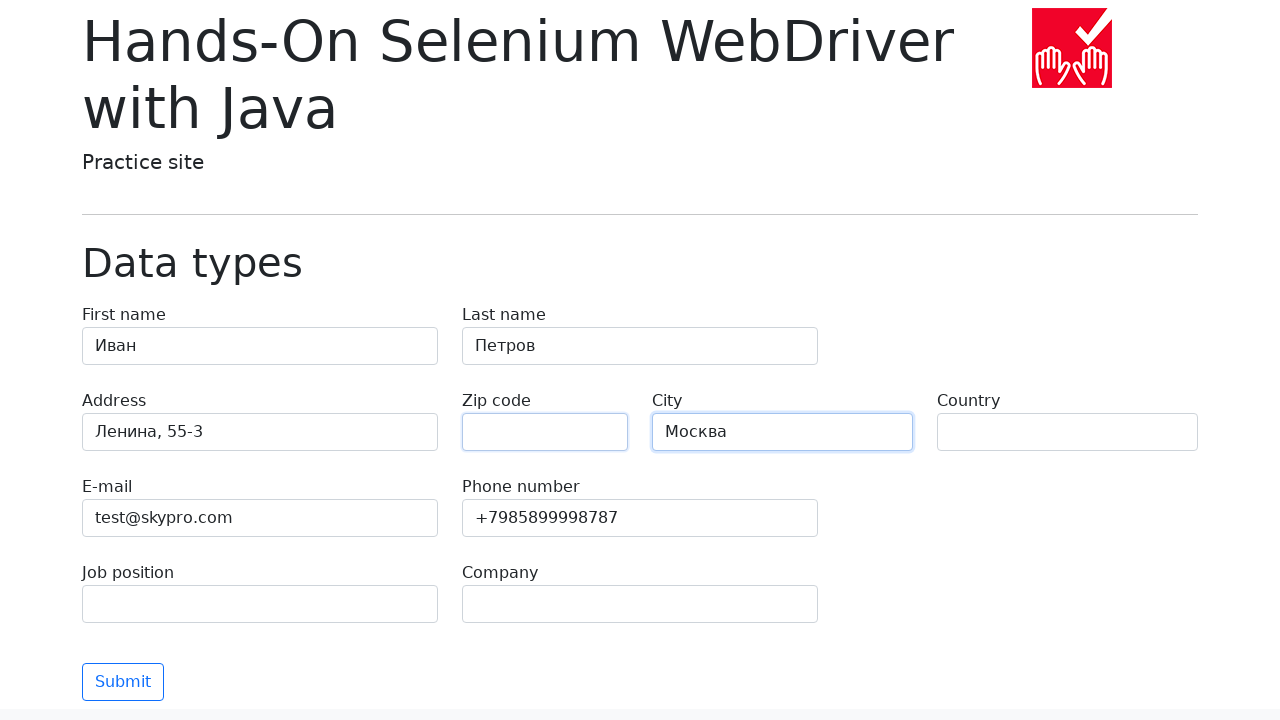

Waited for field 'country' to be visible
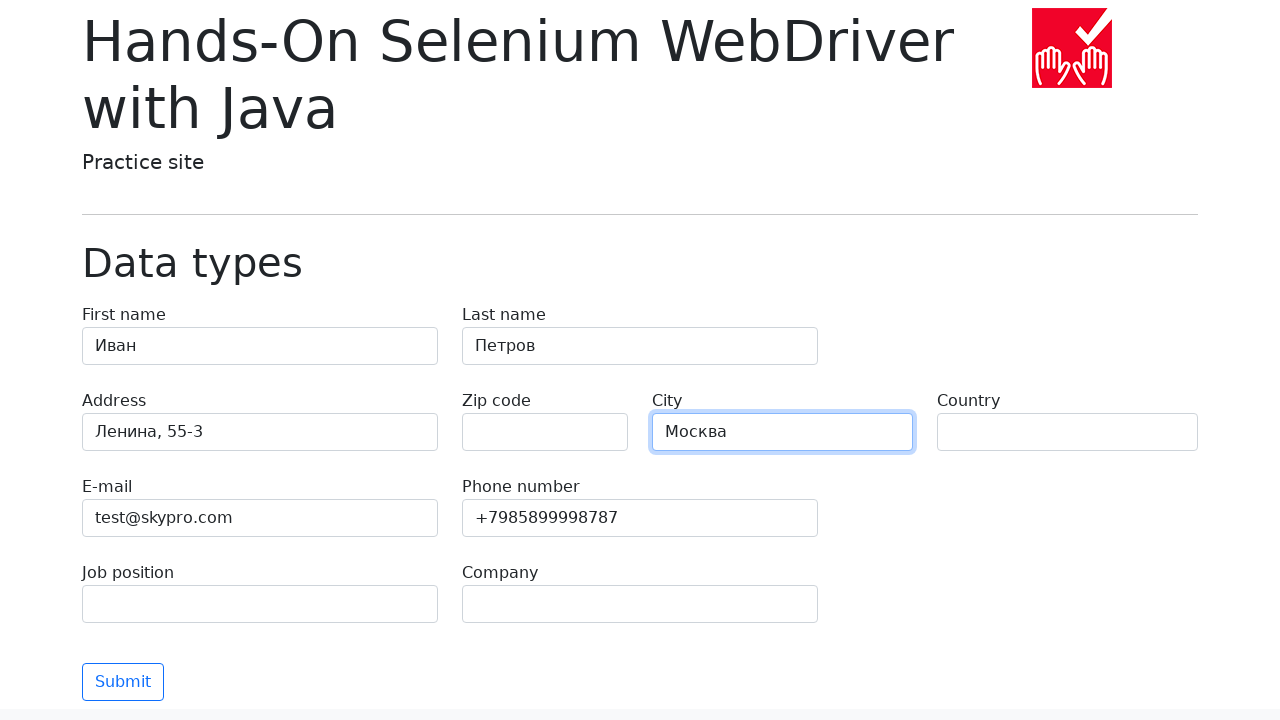

Filled field 'country' with value 'Россия' on input[name='country']
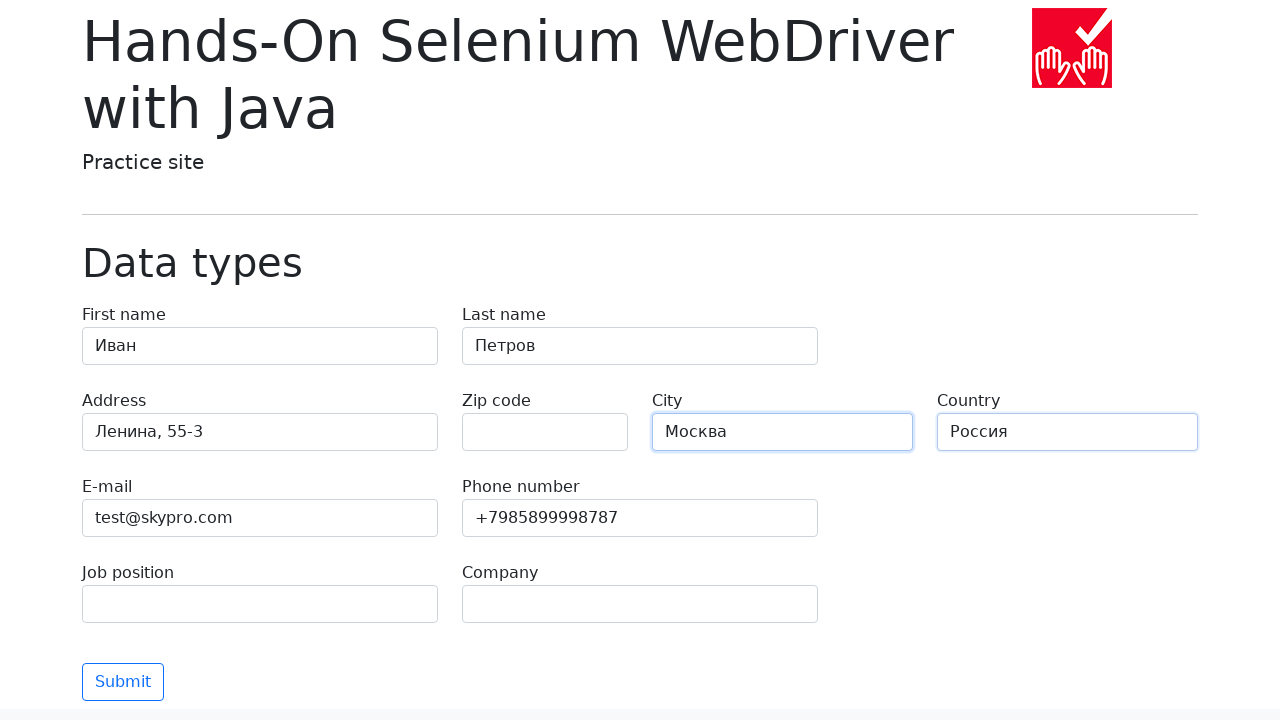

Waited for field 'job-position' to be visible
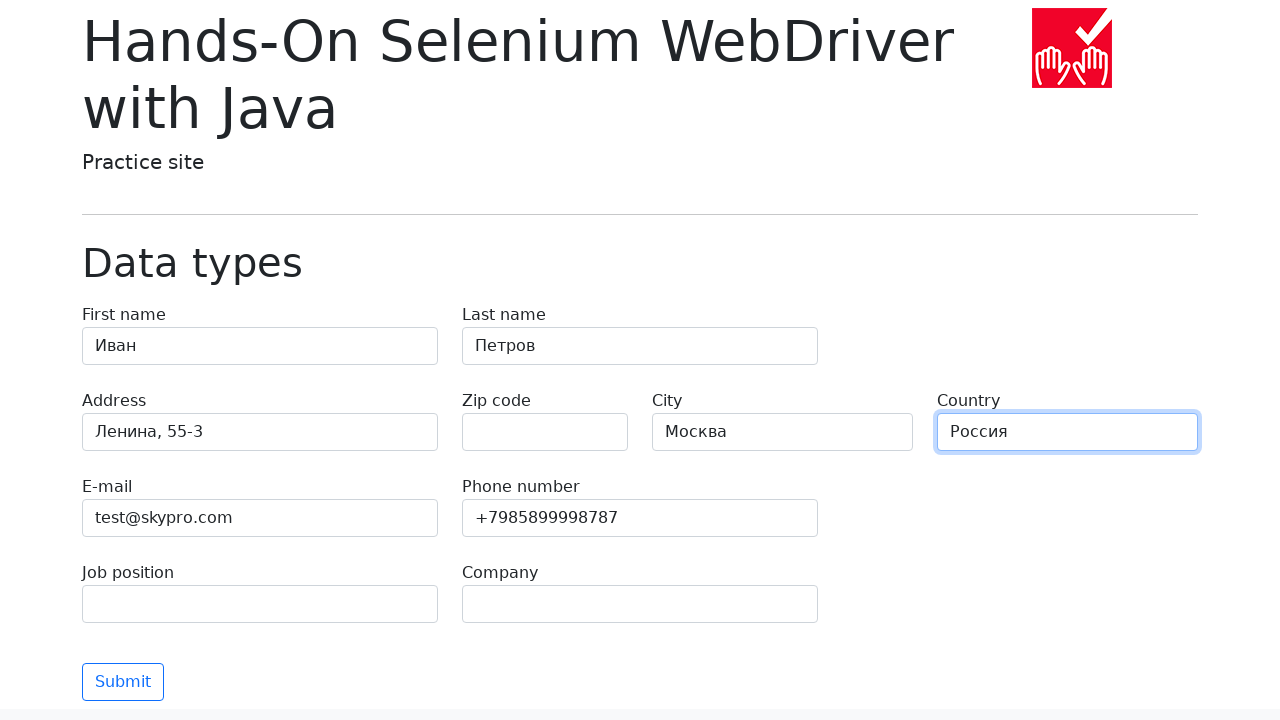

Filled field 'job-position' with value 'QA' on input[name='job-position']
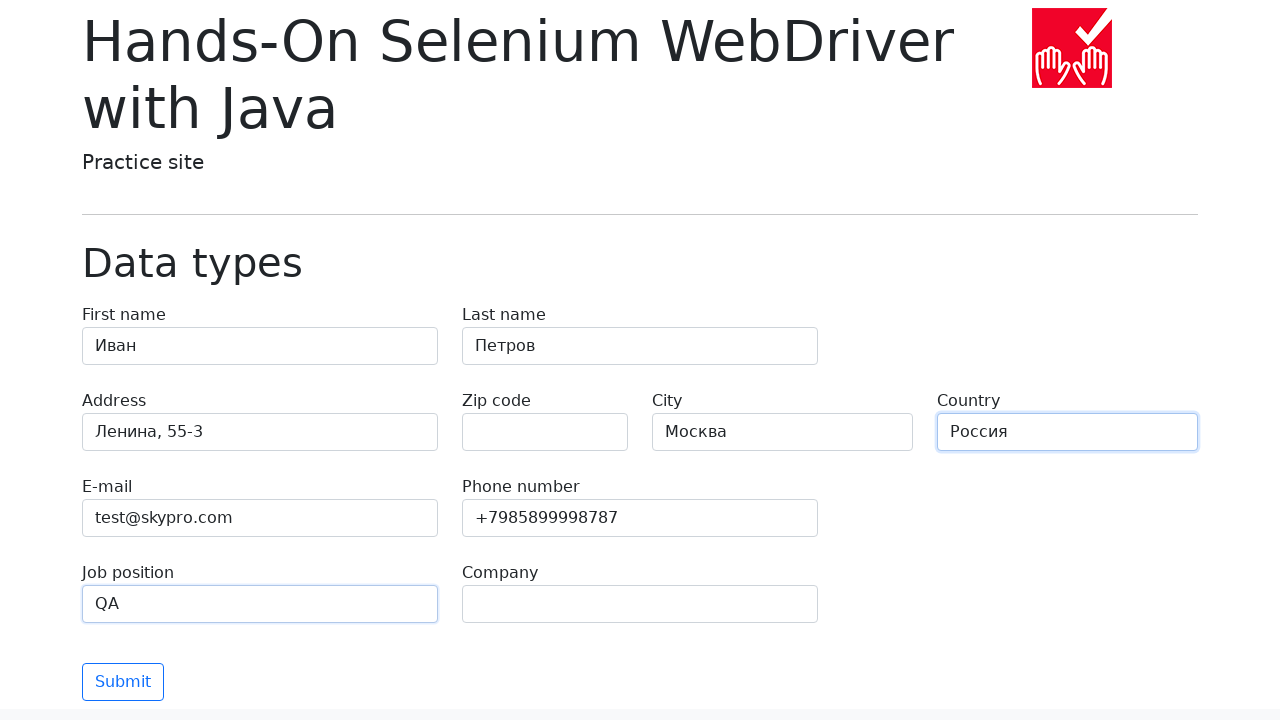

Waited for field 'company' to be visible
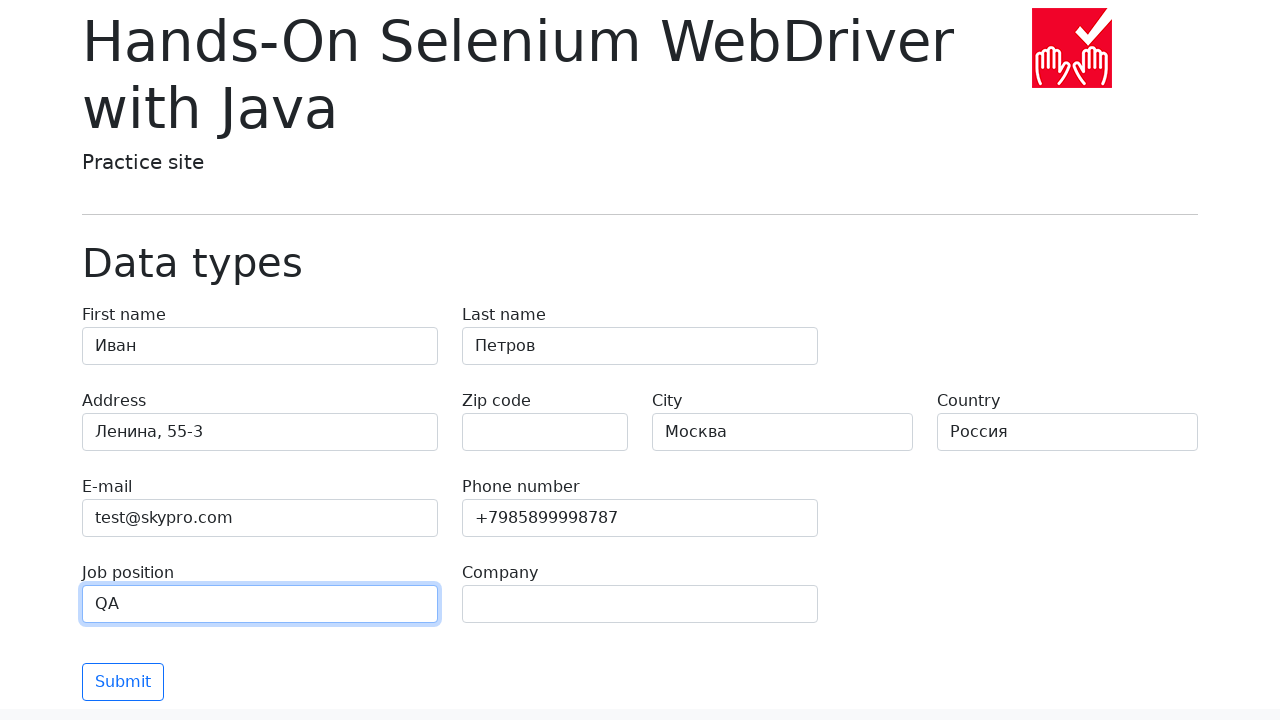

Filled field 'company' with value 'SkyPro' on input[name='company']
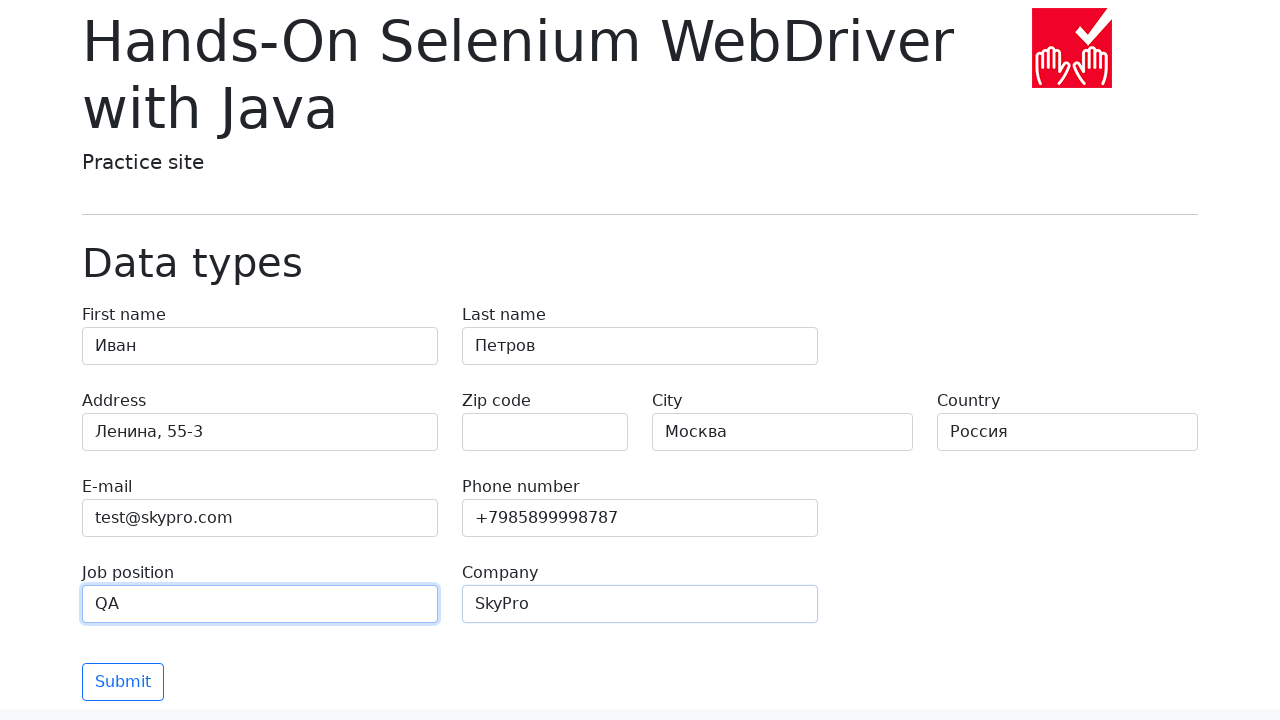

Clicked the Submit button at (123, 682) on button[type="submit"]
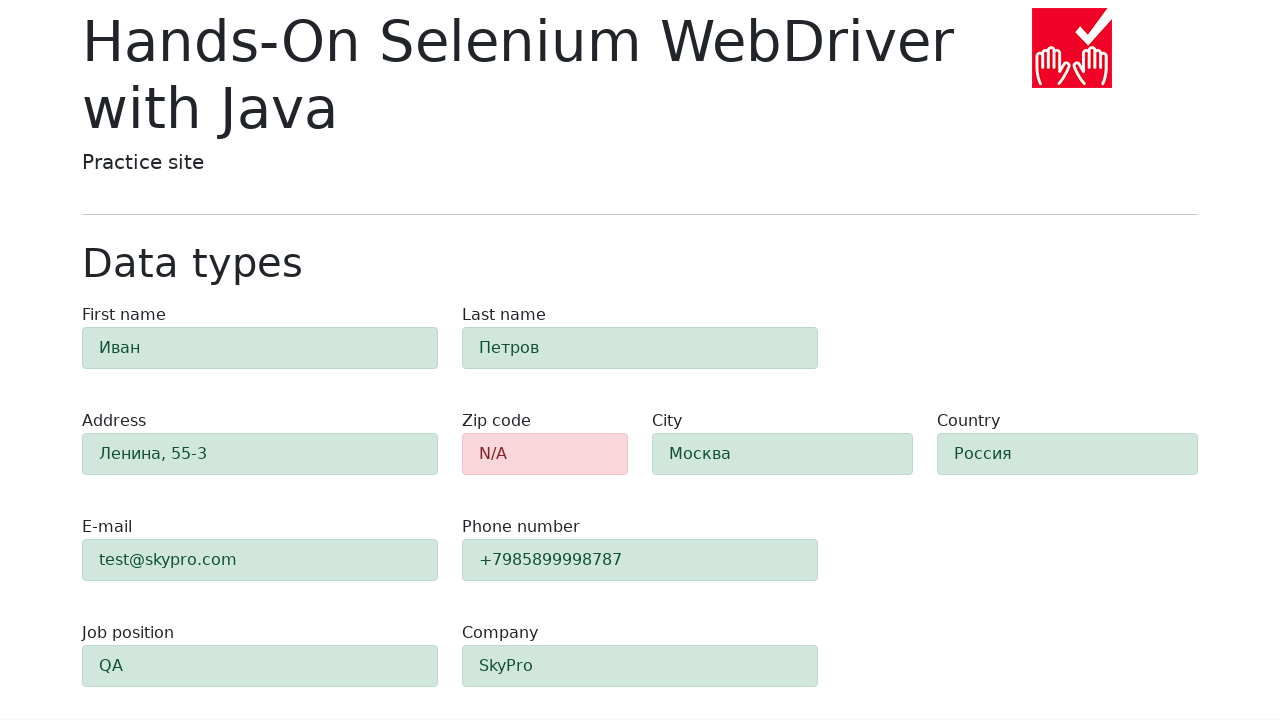

Form submission completed and company field is attached
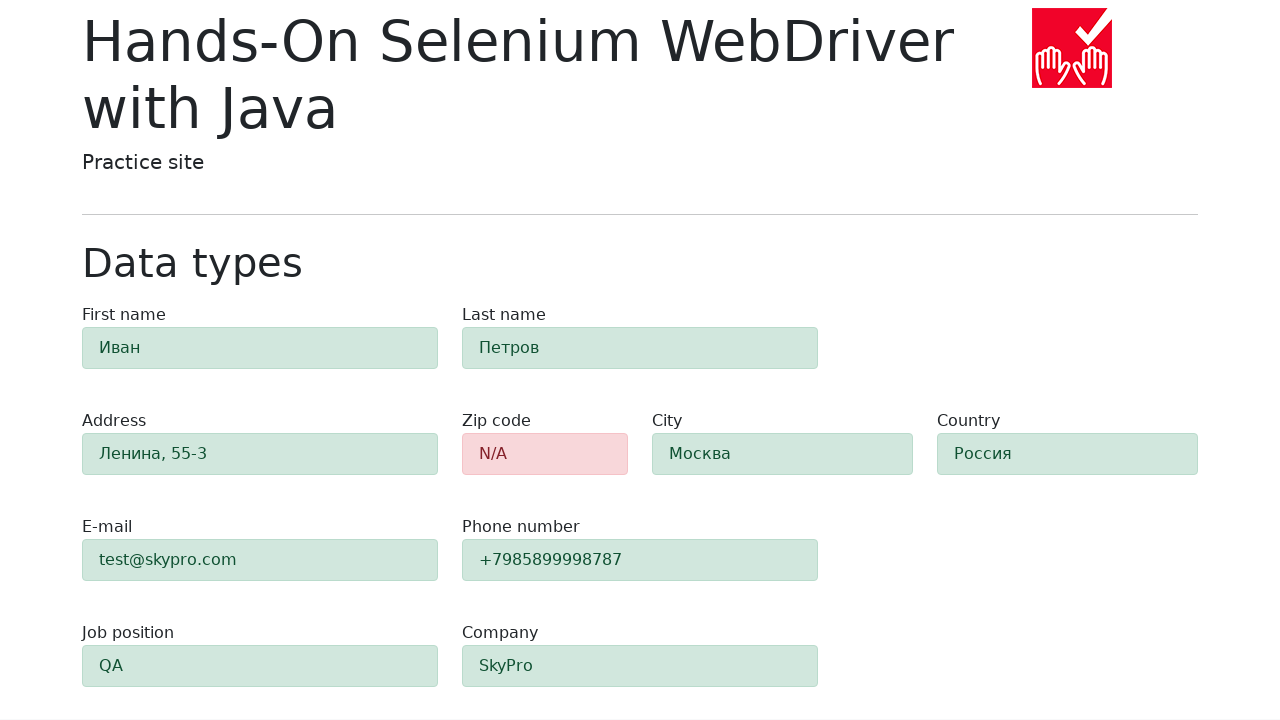

Retrieved zip-code field class attribute
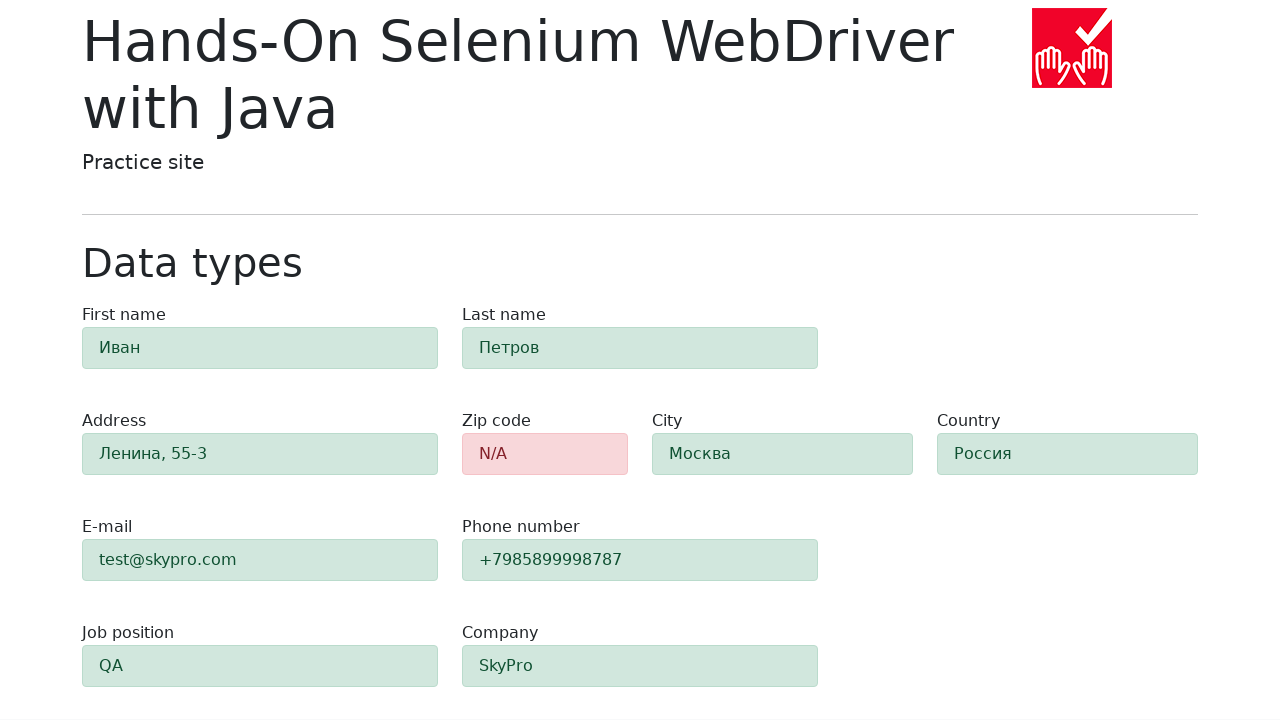

Verified zip-code field is highlighted red (danger class)
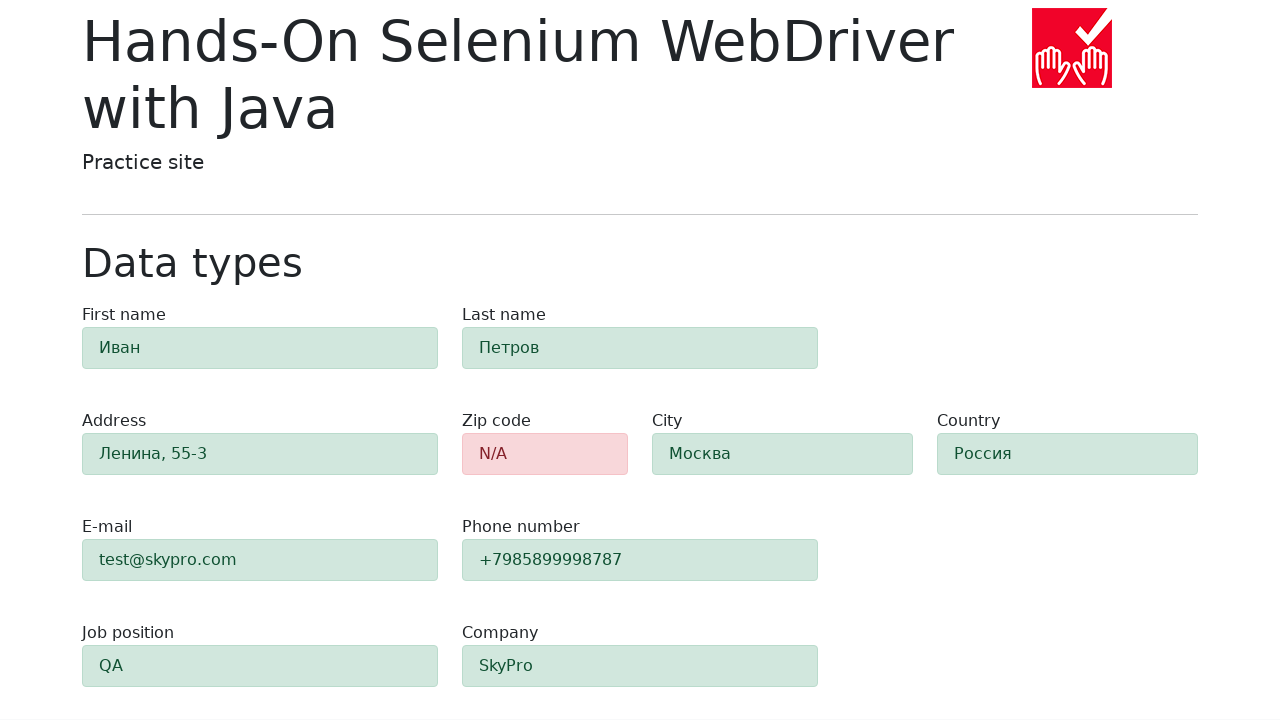

Retrieved first-name field class attribute
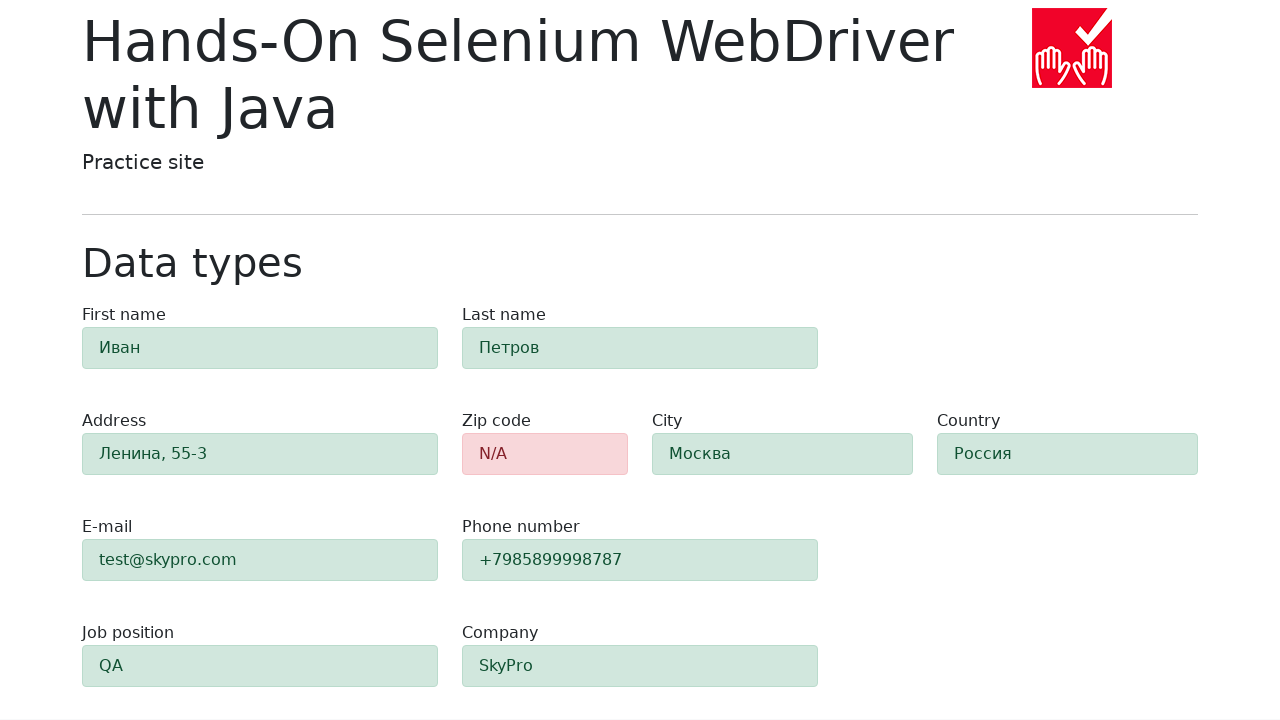

Verified first-name field is highlighted green (success class)
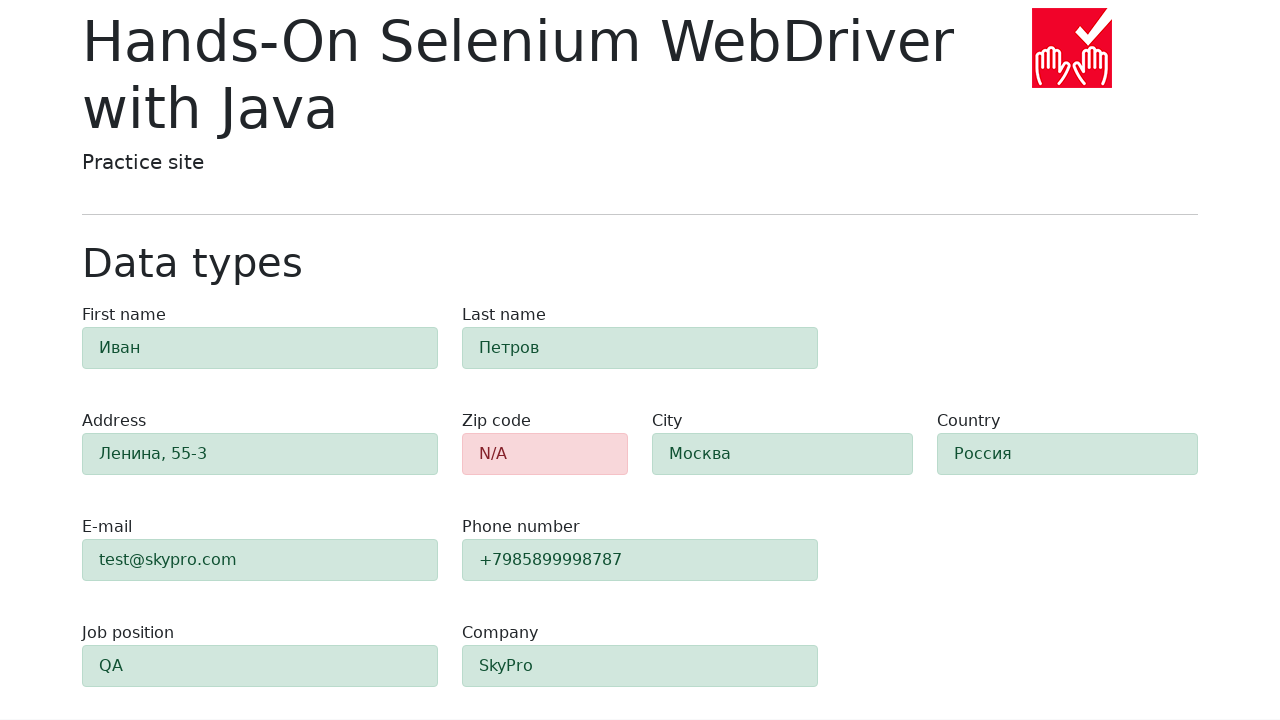

Retrieved last-name field class attribute
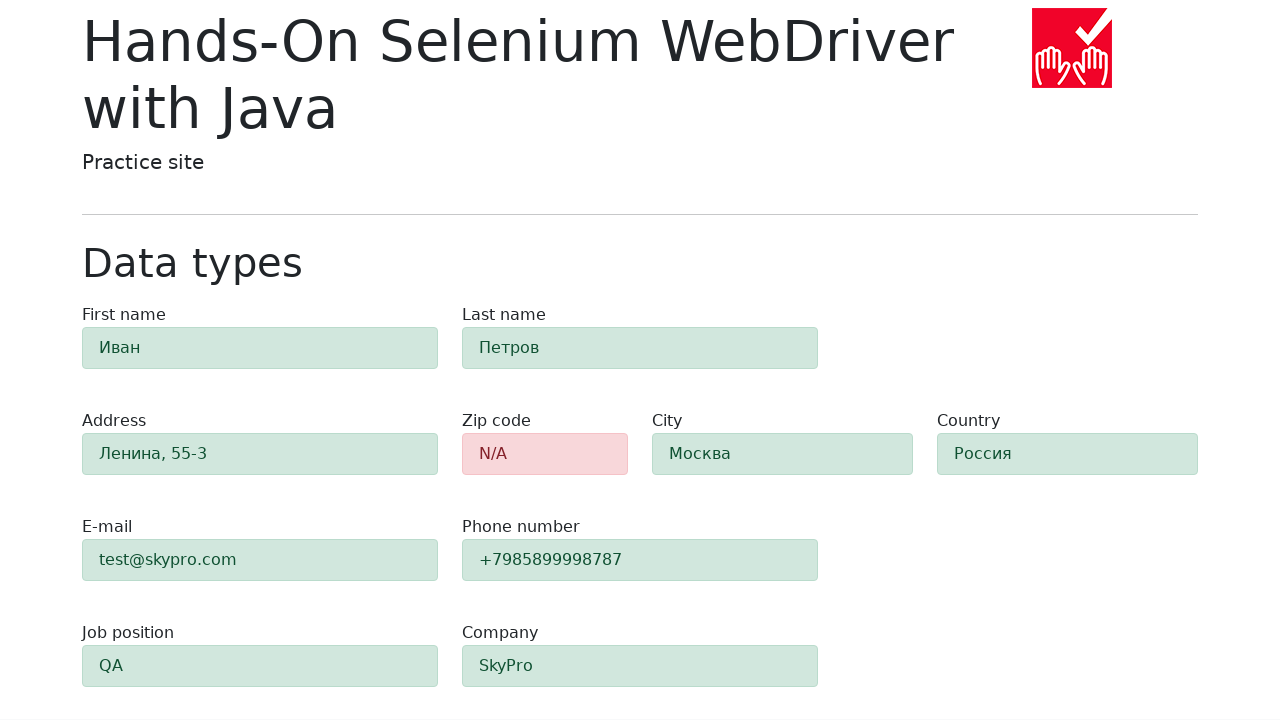

Verified last-name field is highlighted green (success class)
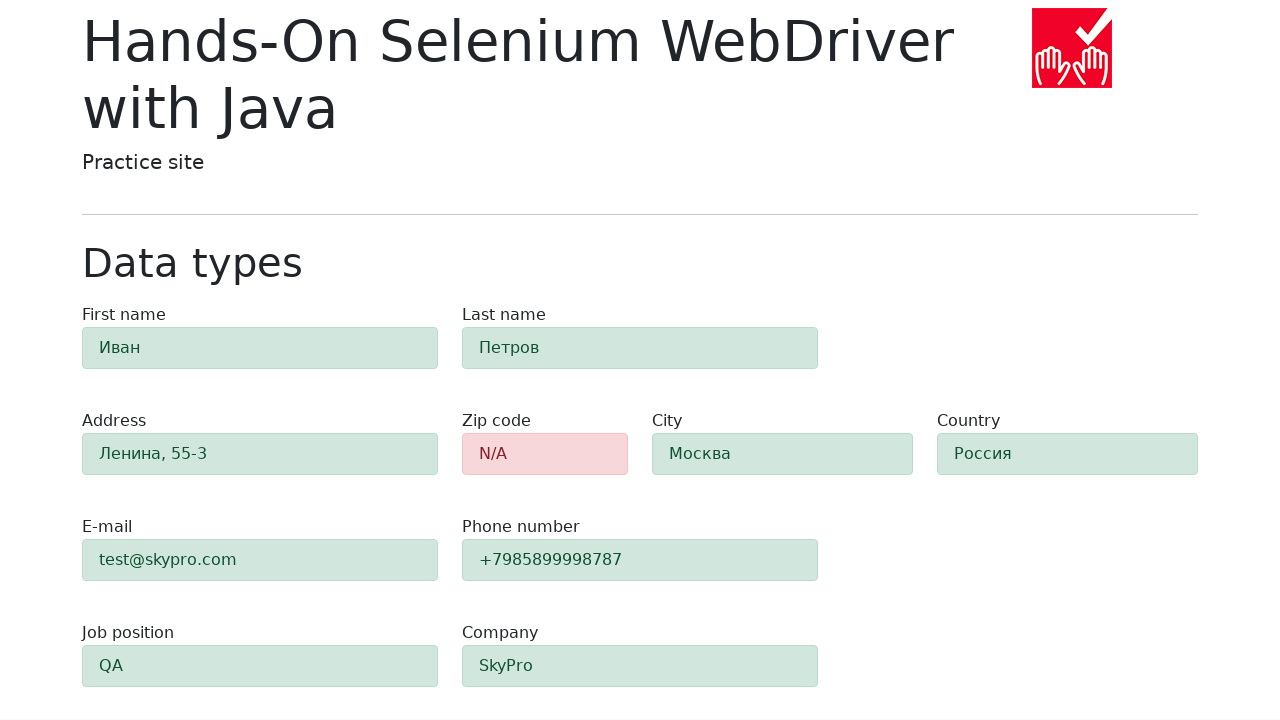

Retrieved address field class attribute
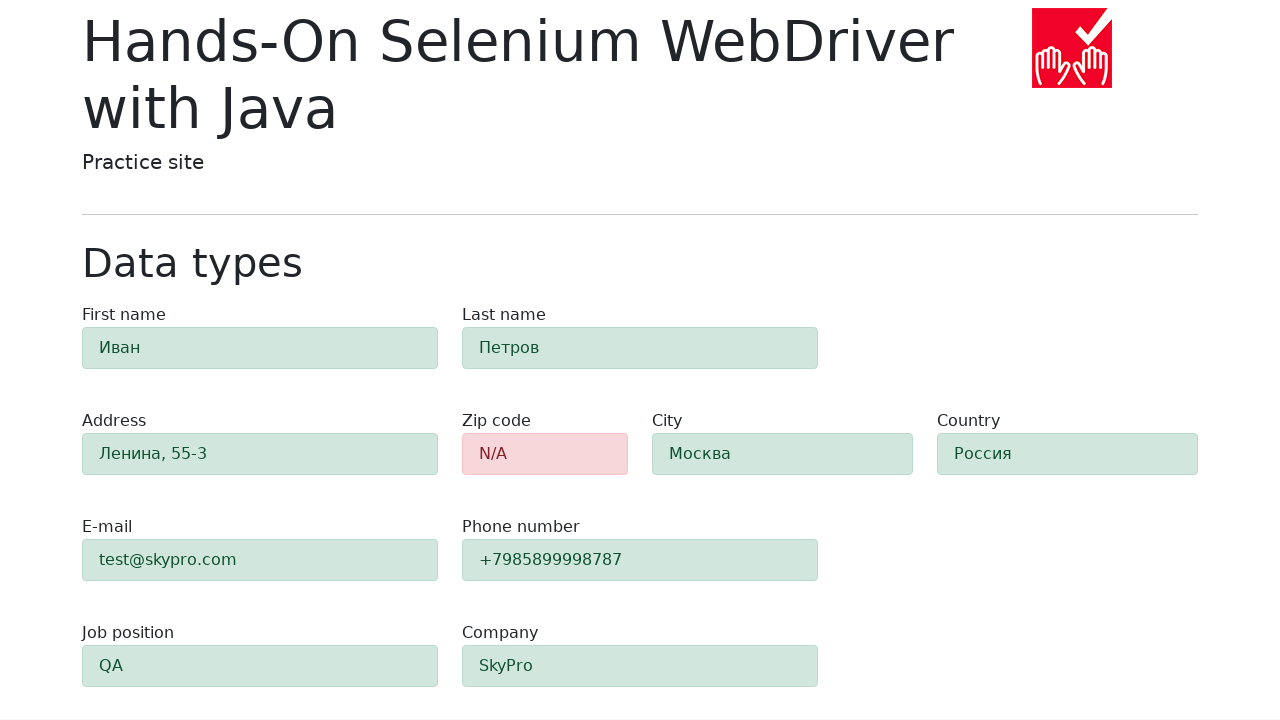

Verified address field is highlighted green (success class)
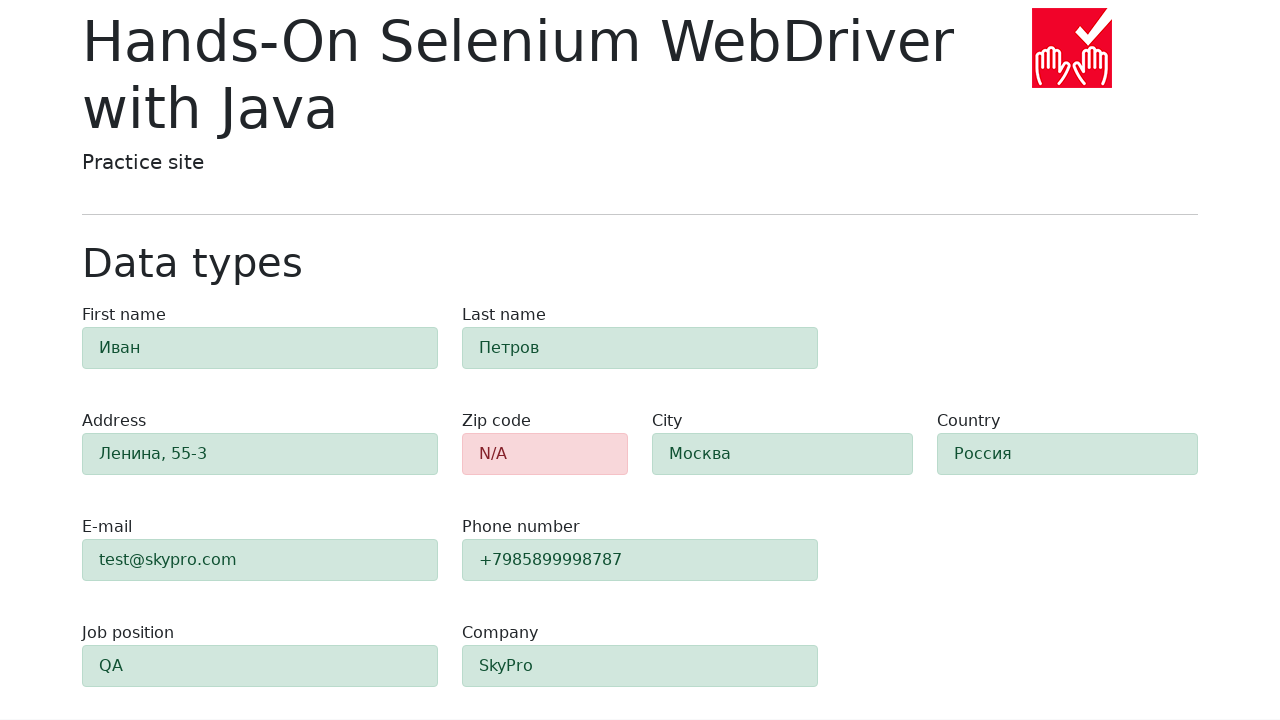

Retrieved e-mail field class attribute
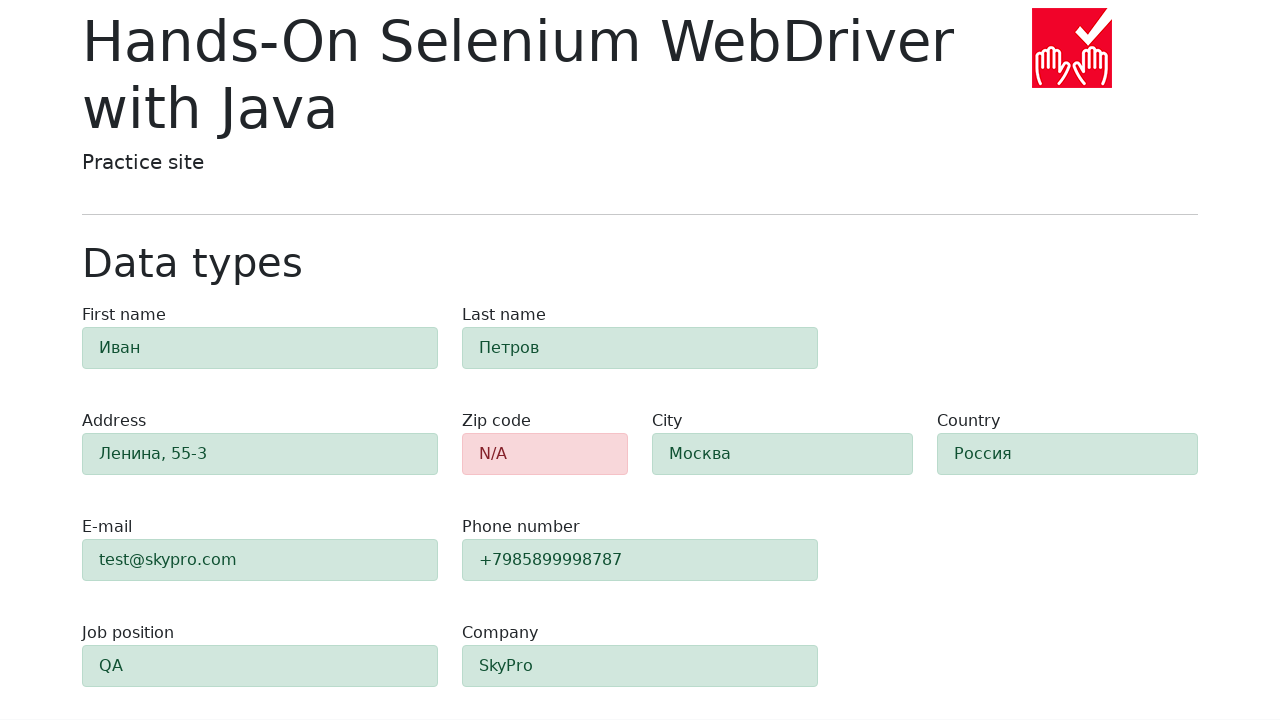

Verified e-mail field is highlighted green (success class)
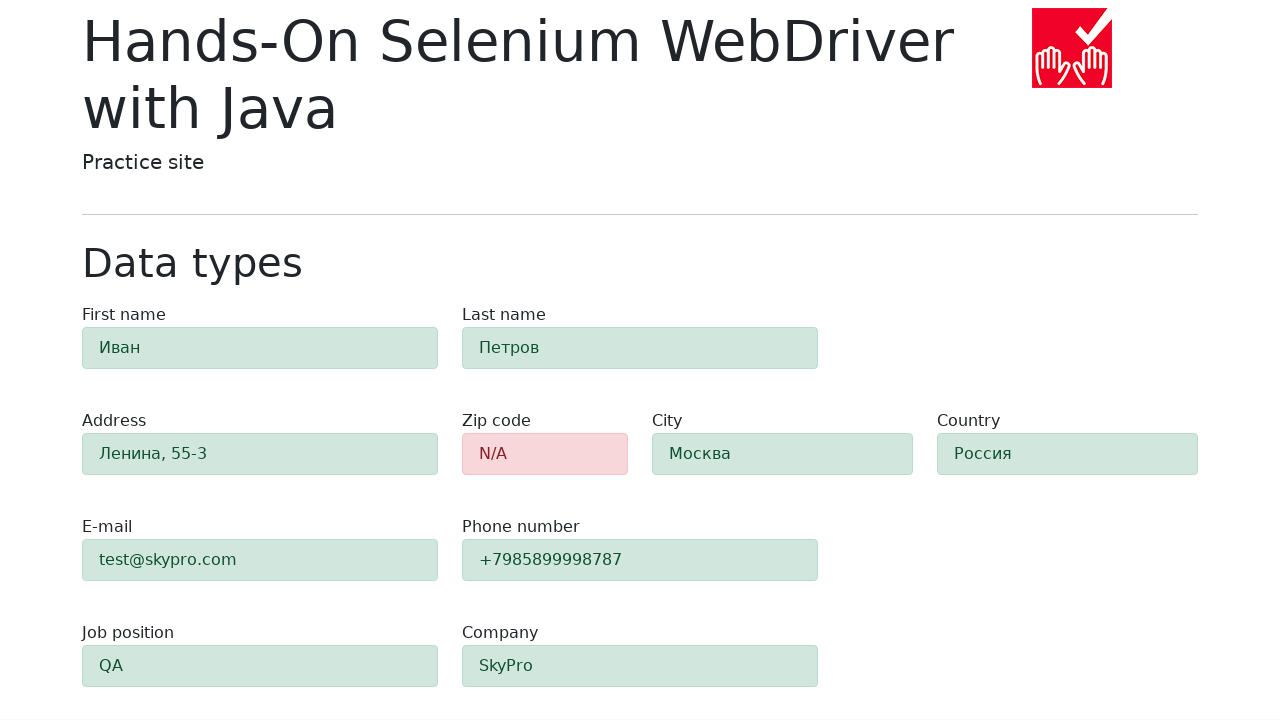

Retrieved phone field class attribute
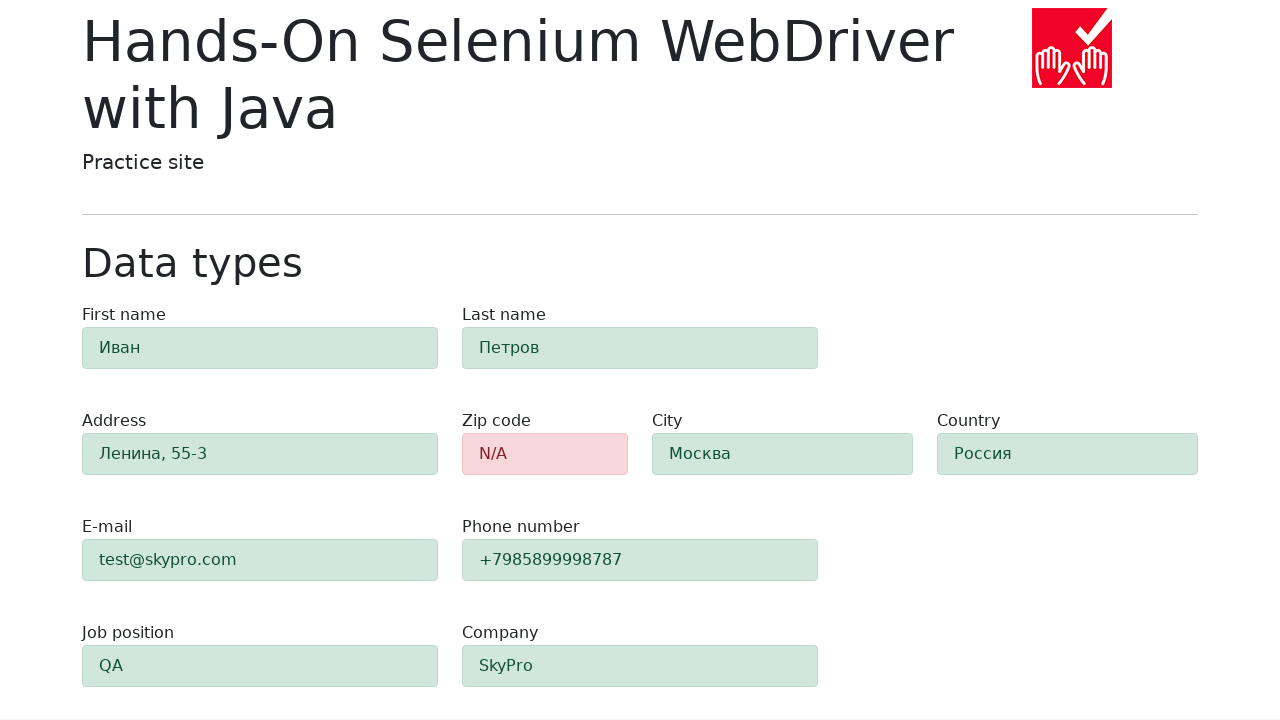

Verified phone field is highlighted green (success class)
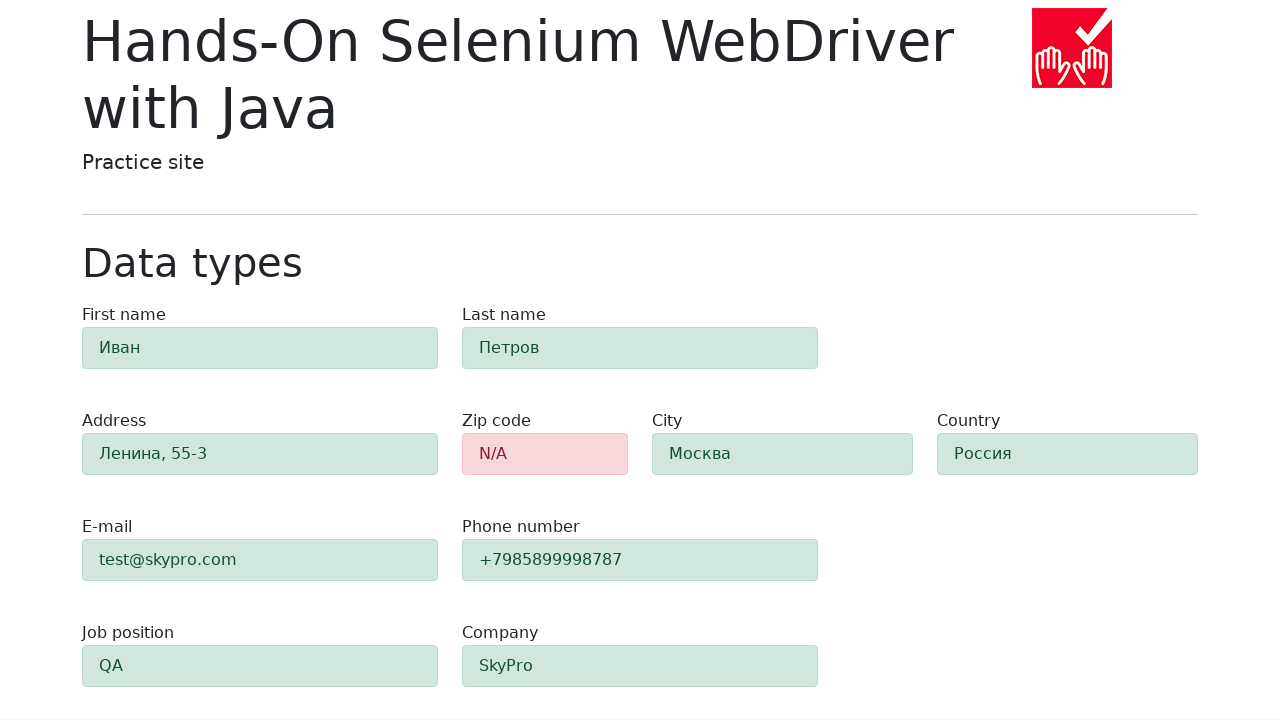

Retrieved city field class attribute
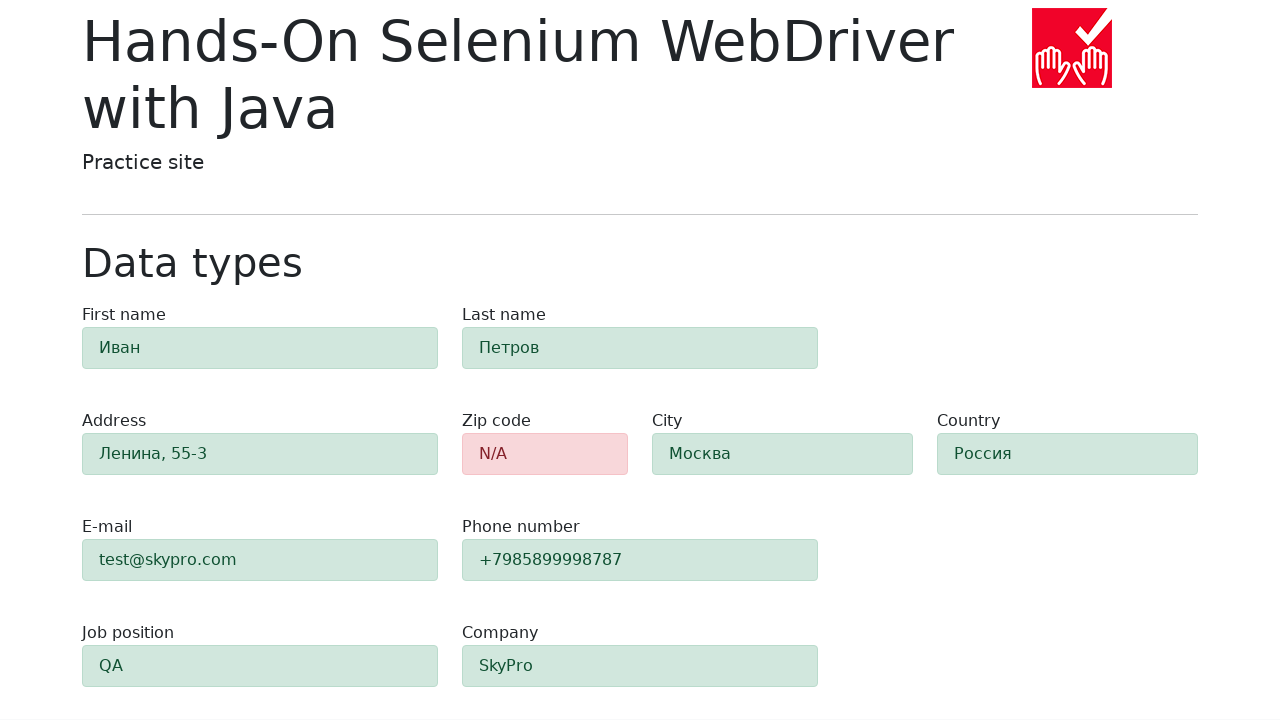

Verified city field is highlighted green (success class)
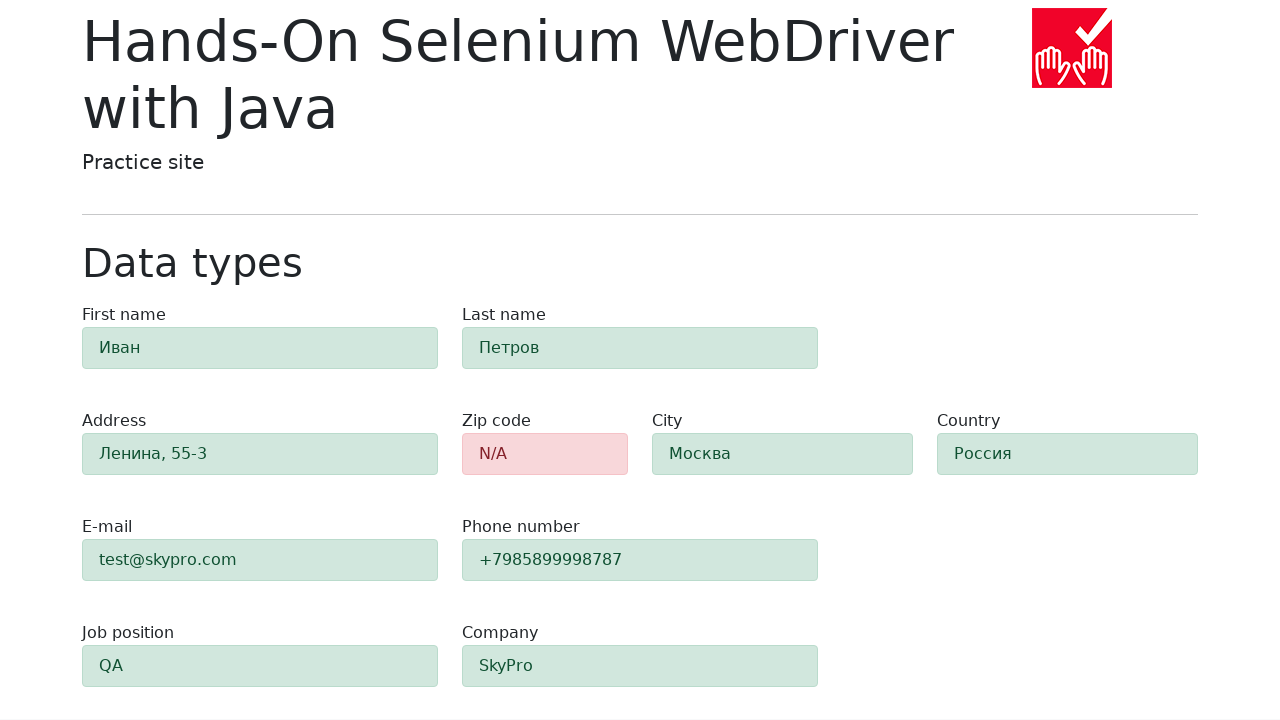

Retrieved country field class attribute
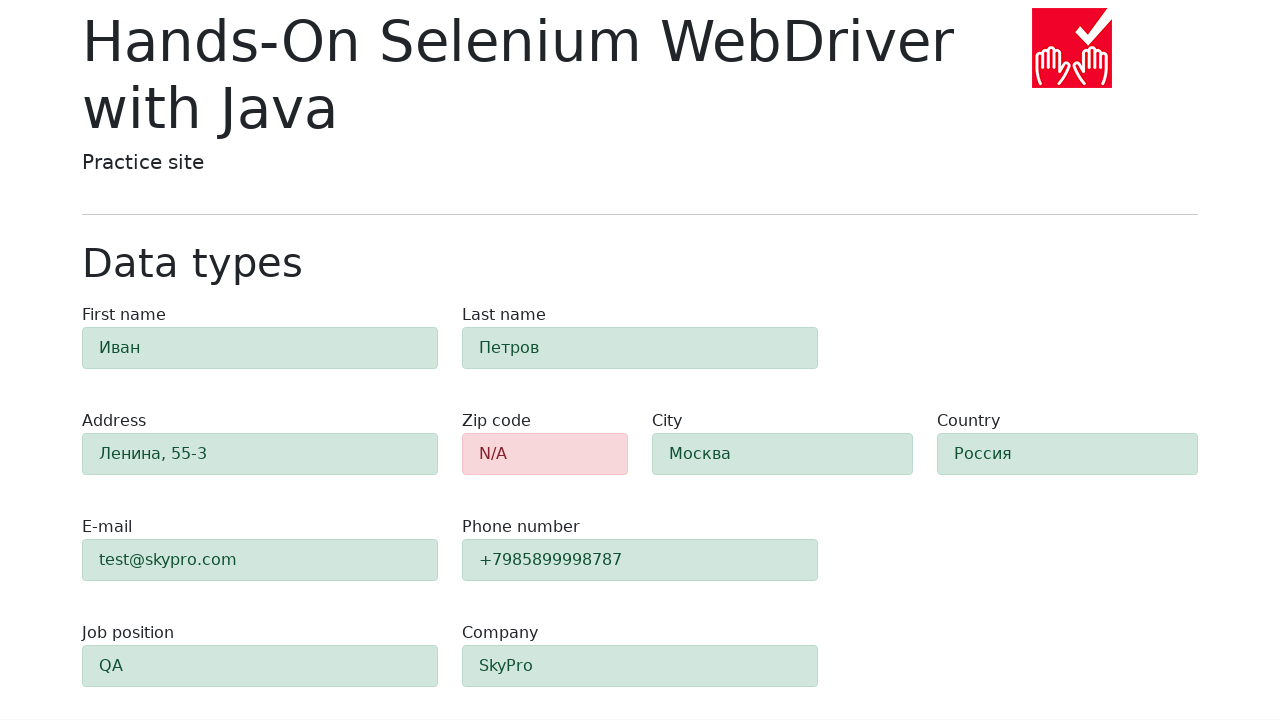

Verified country field is highlighted green (success class)
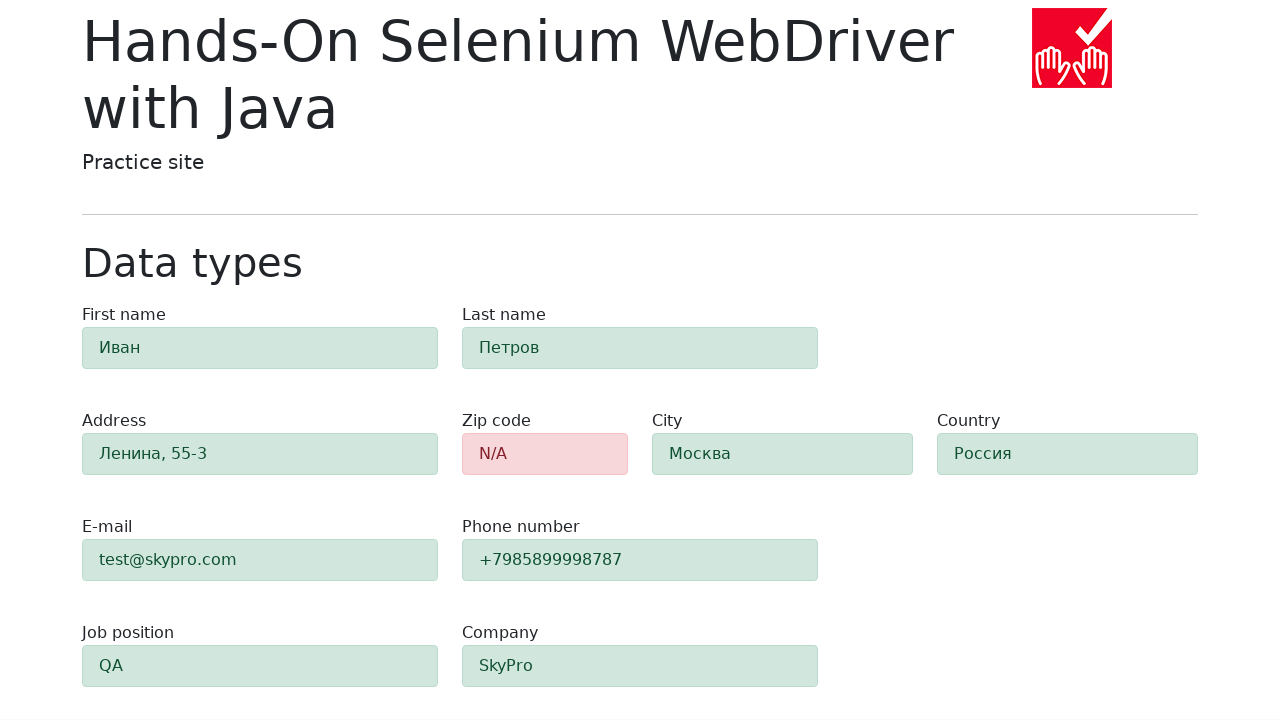

Retrieved job-position field class attribute
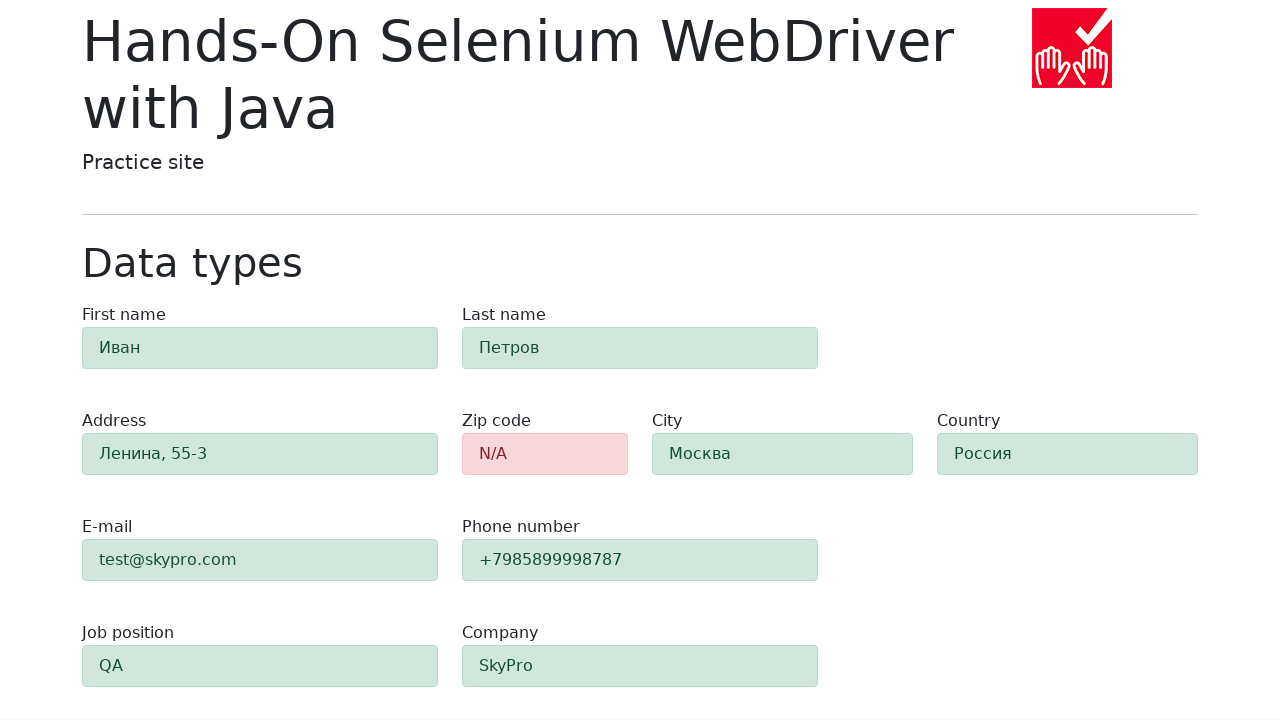

Verified job-position field is highlighted green (success class)
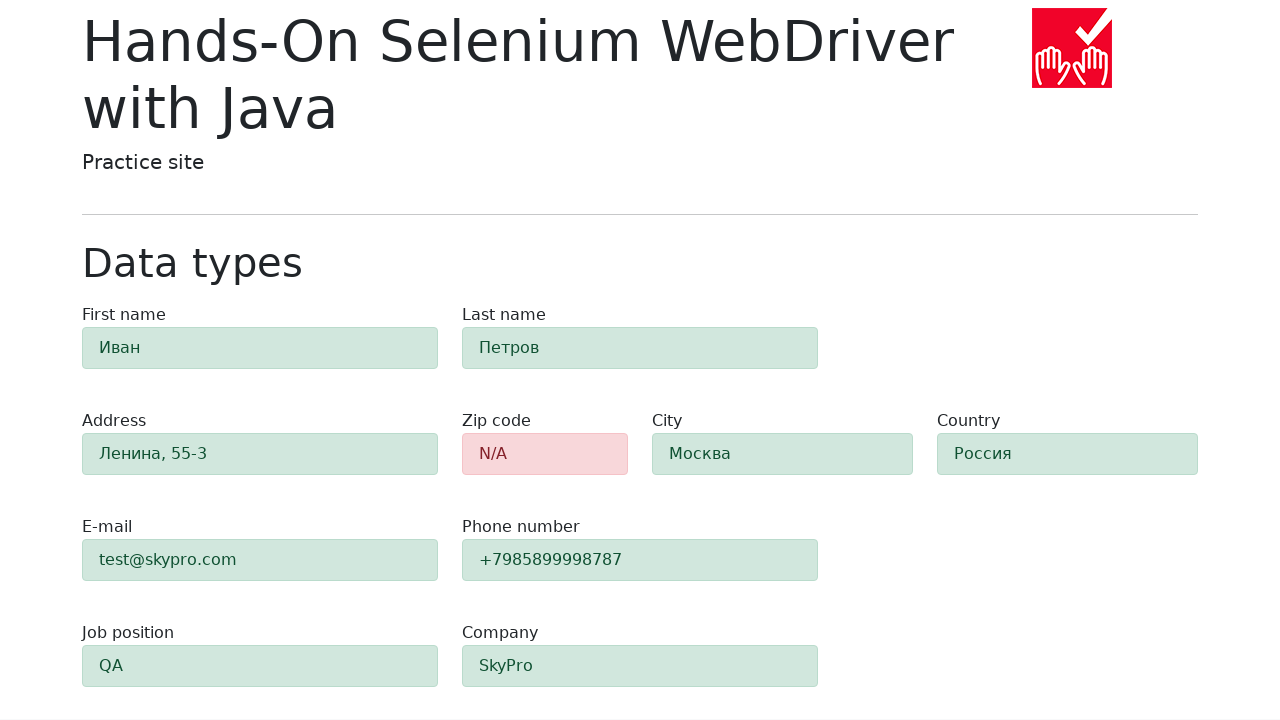

Retrieved company field class attribute
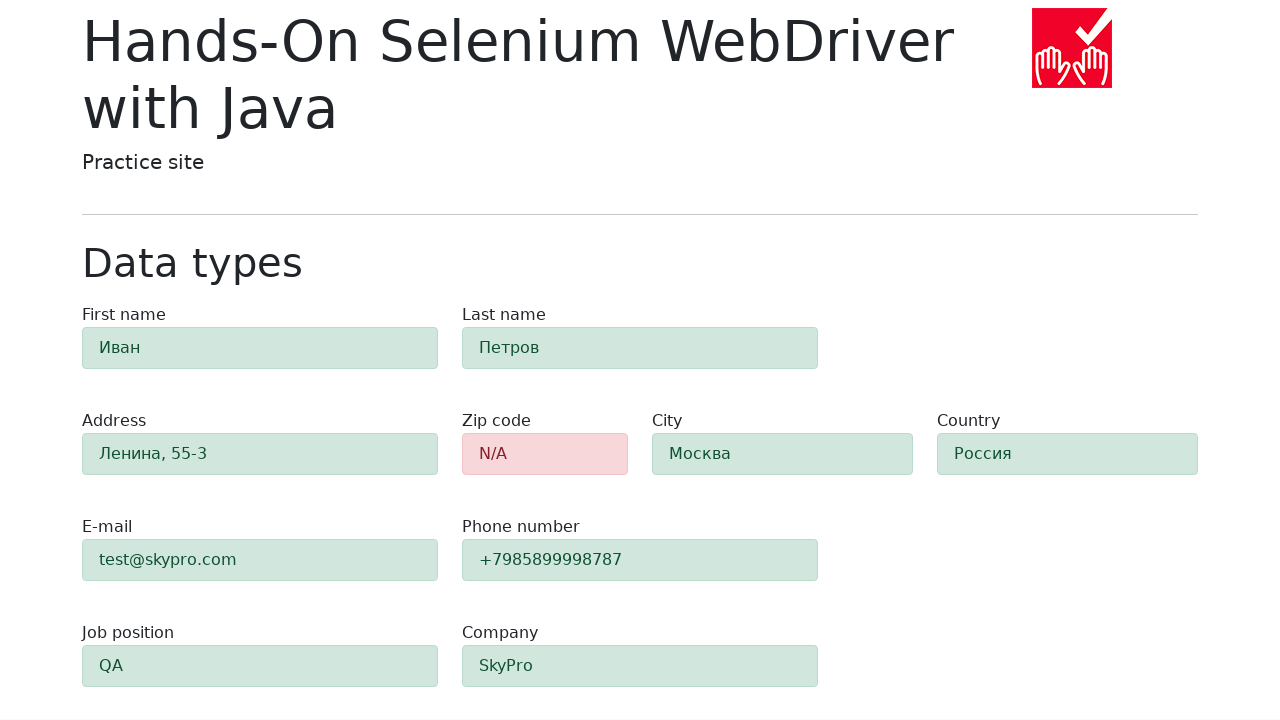

Verified company field is highlighted green (success class)
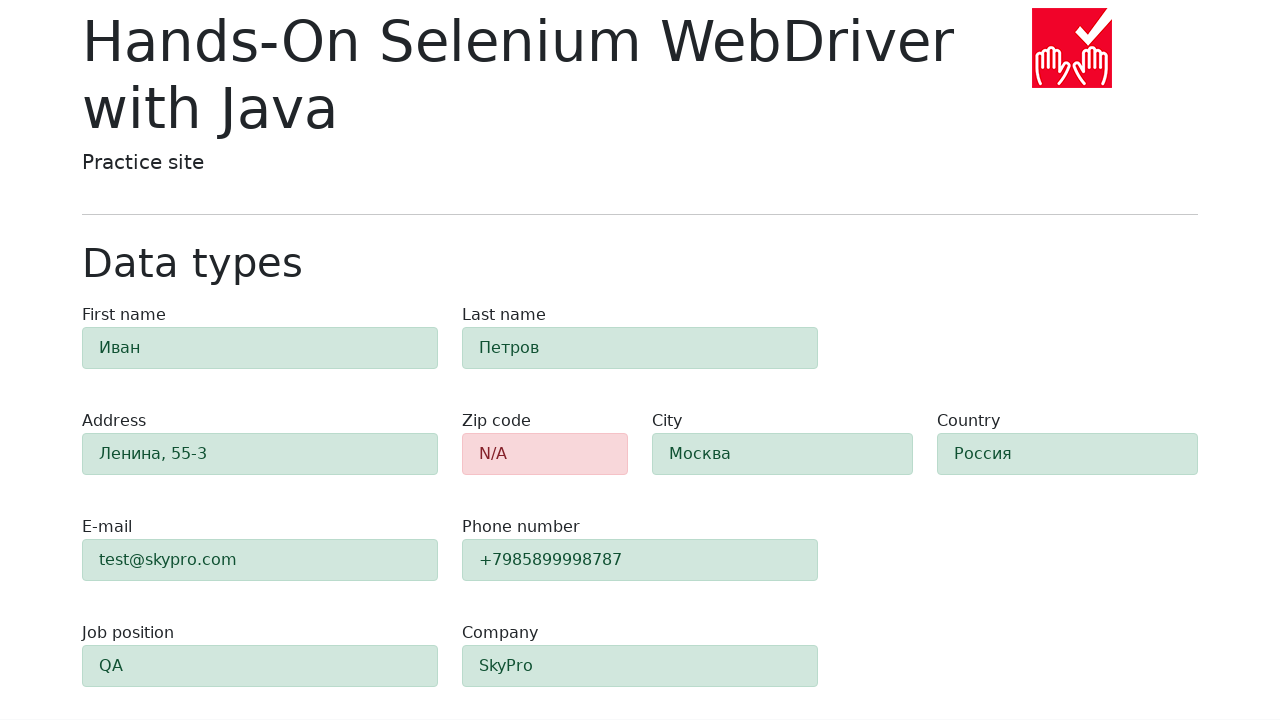

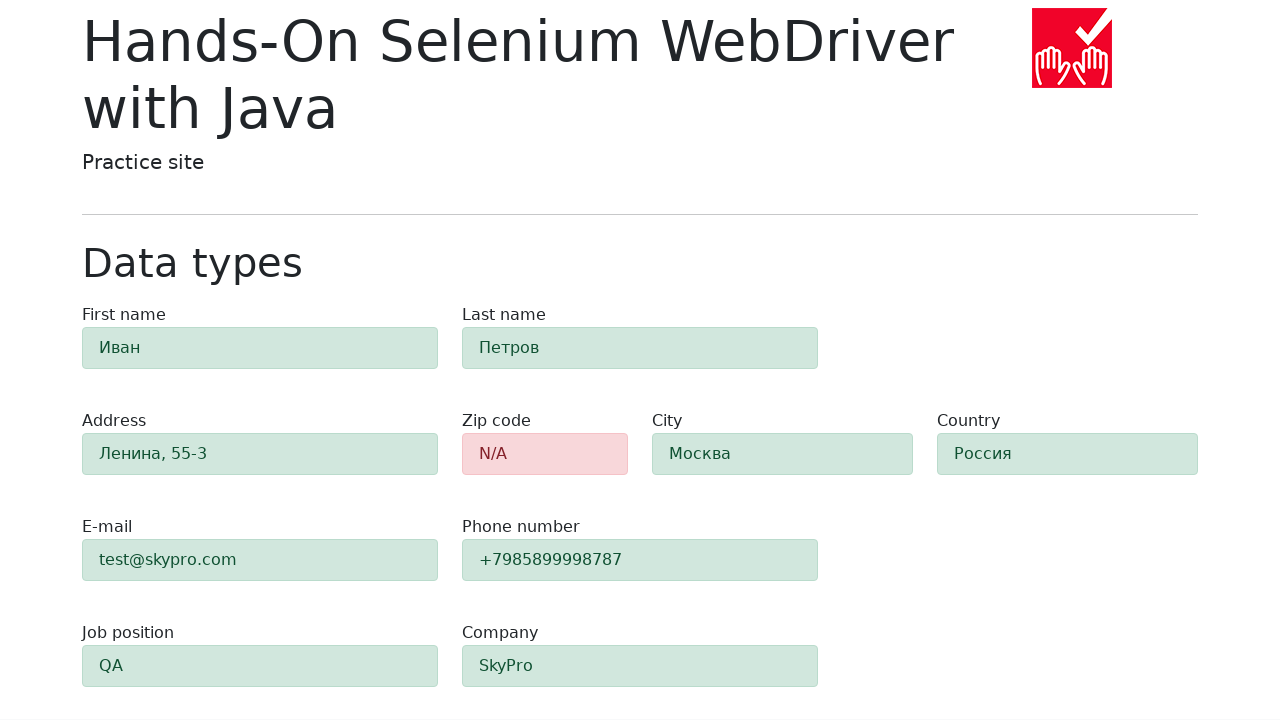